Navigates to an automation practice page and locates all footer links to verify they are present and have href attributes

Starting URL: https://rahulshettyacademy.com/AutomationPractice/

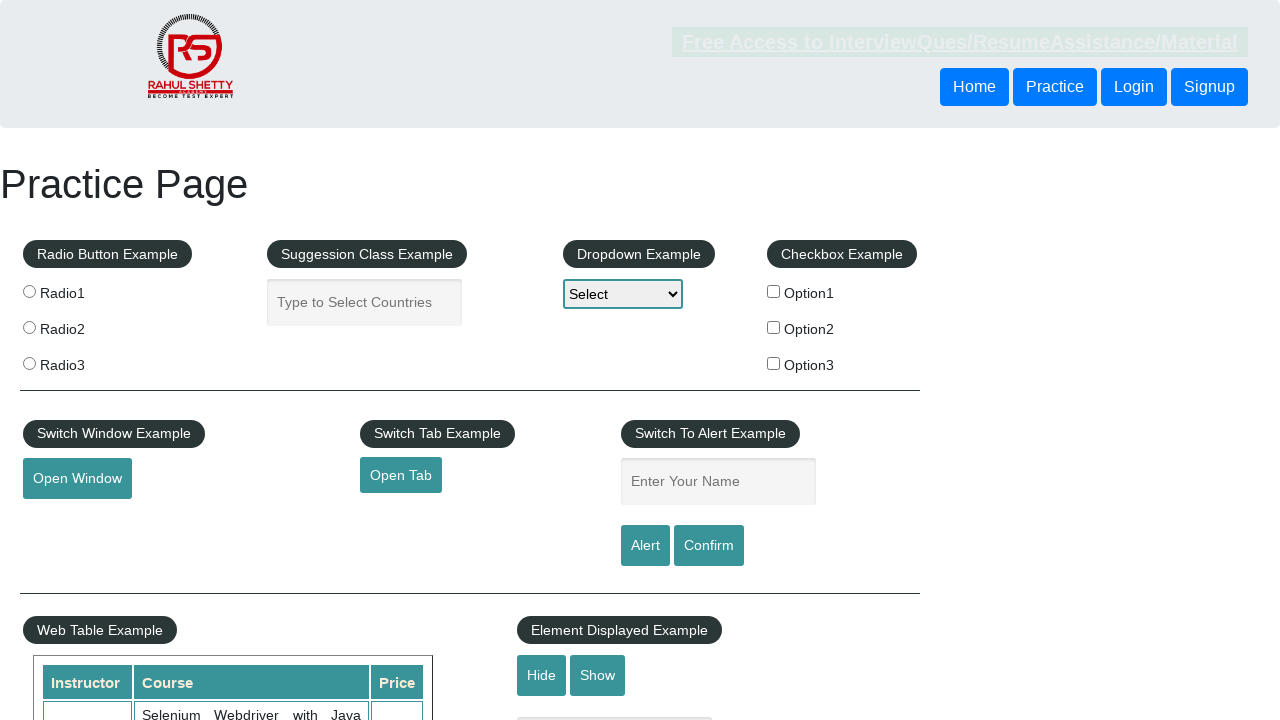

Waited for footer links to load
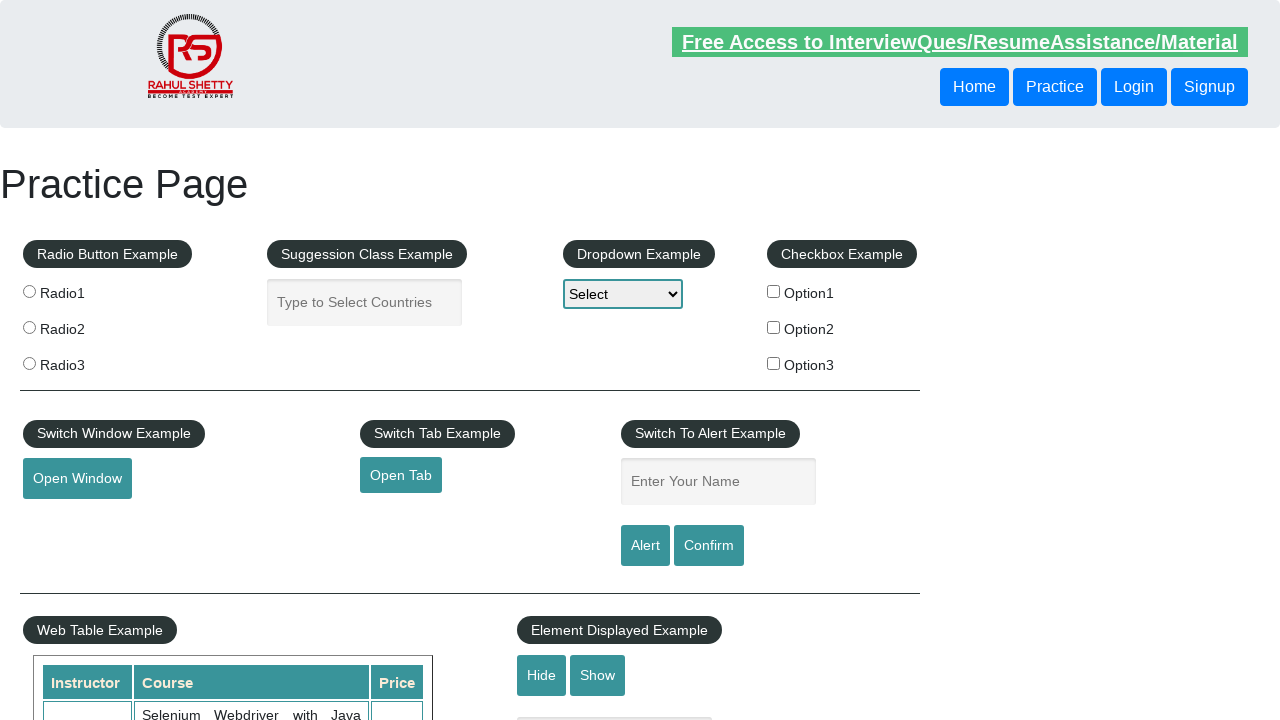

Retrieved all footer links from the page
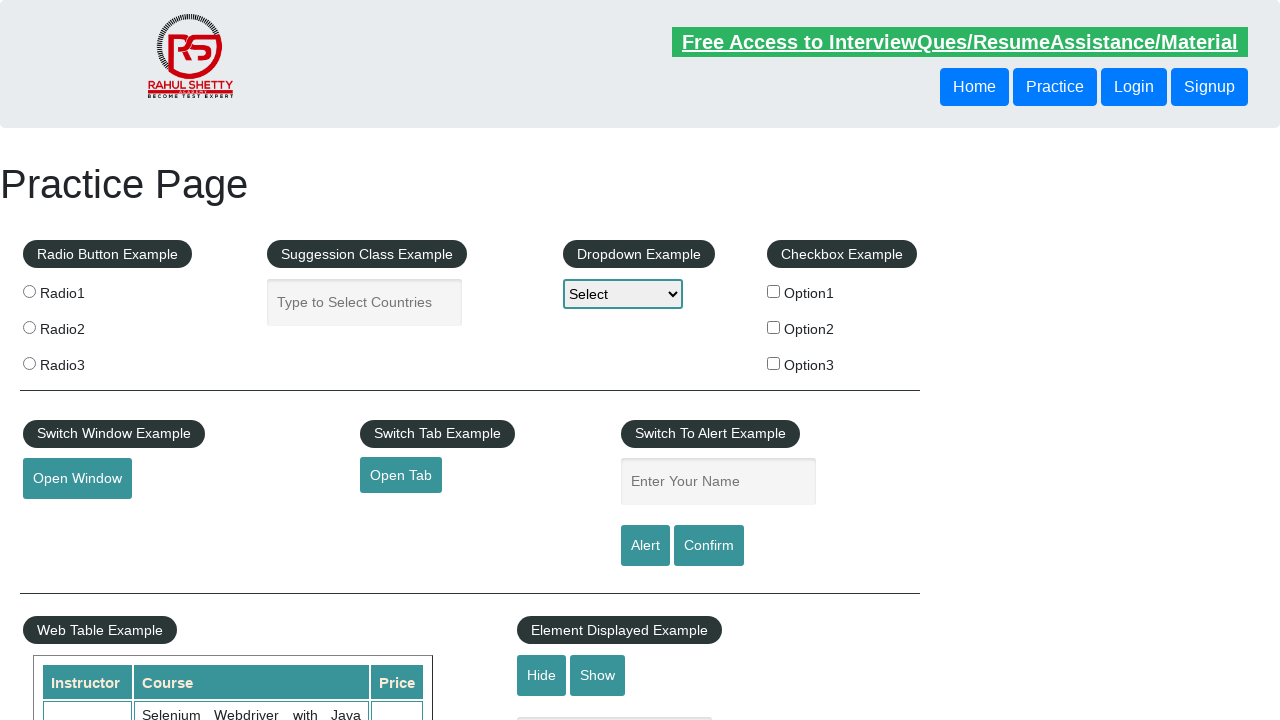

Retrieved href attribute for link: 'Discount Coupons'
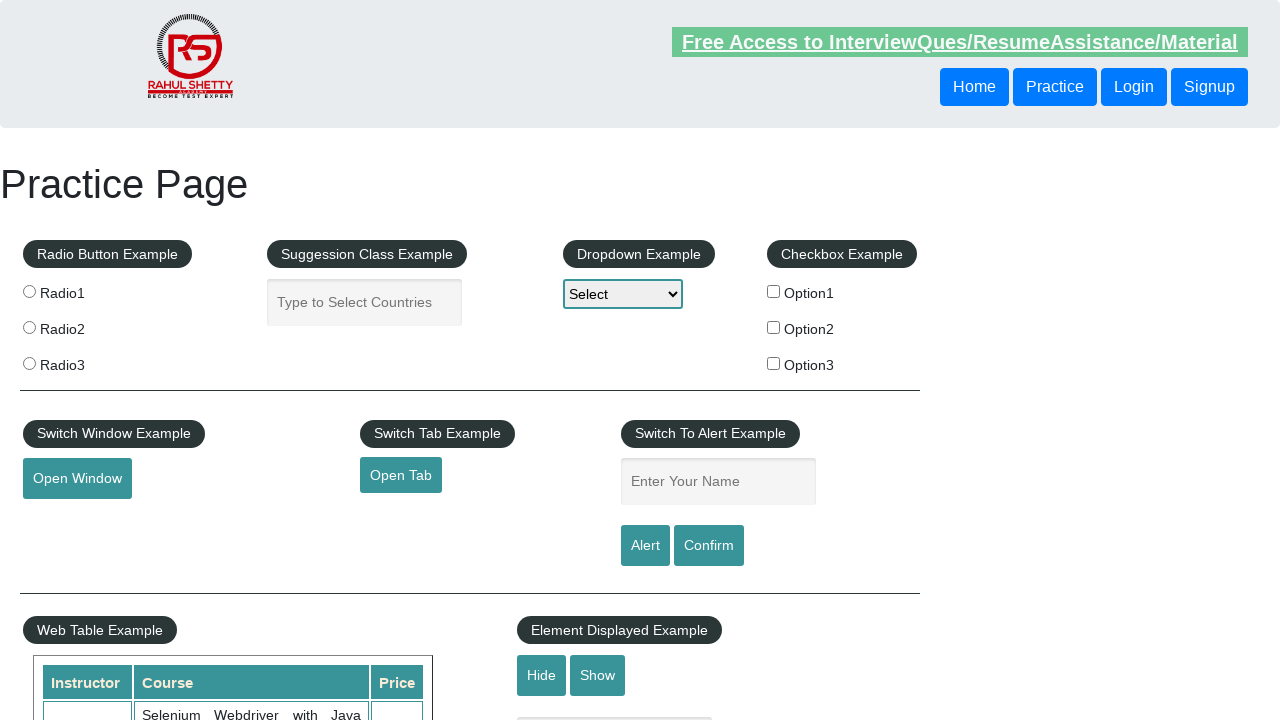

Verified link 'Discount Coupons' has valid href attribute
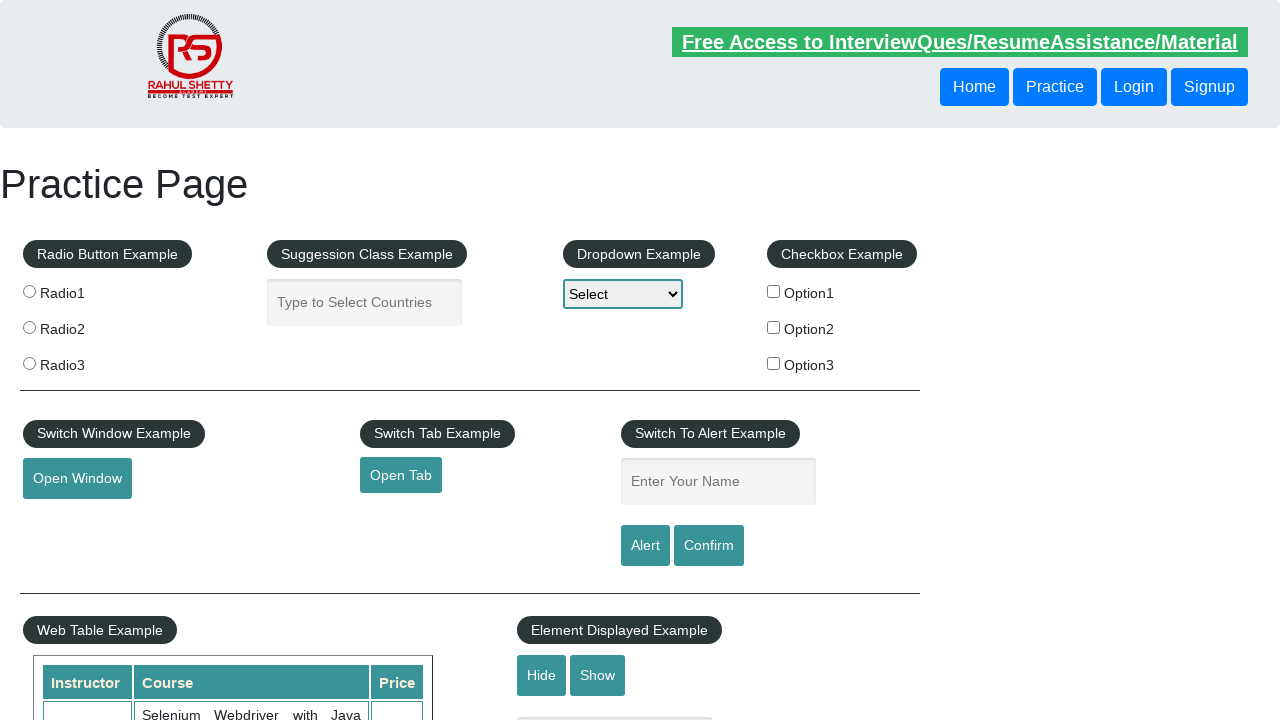

Retrieved href attribute for link: 'REST API'
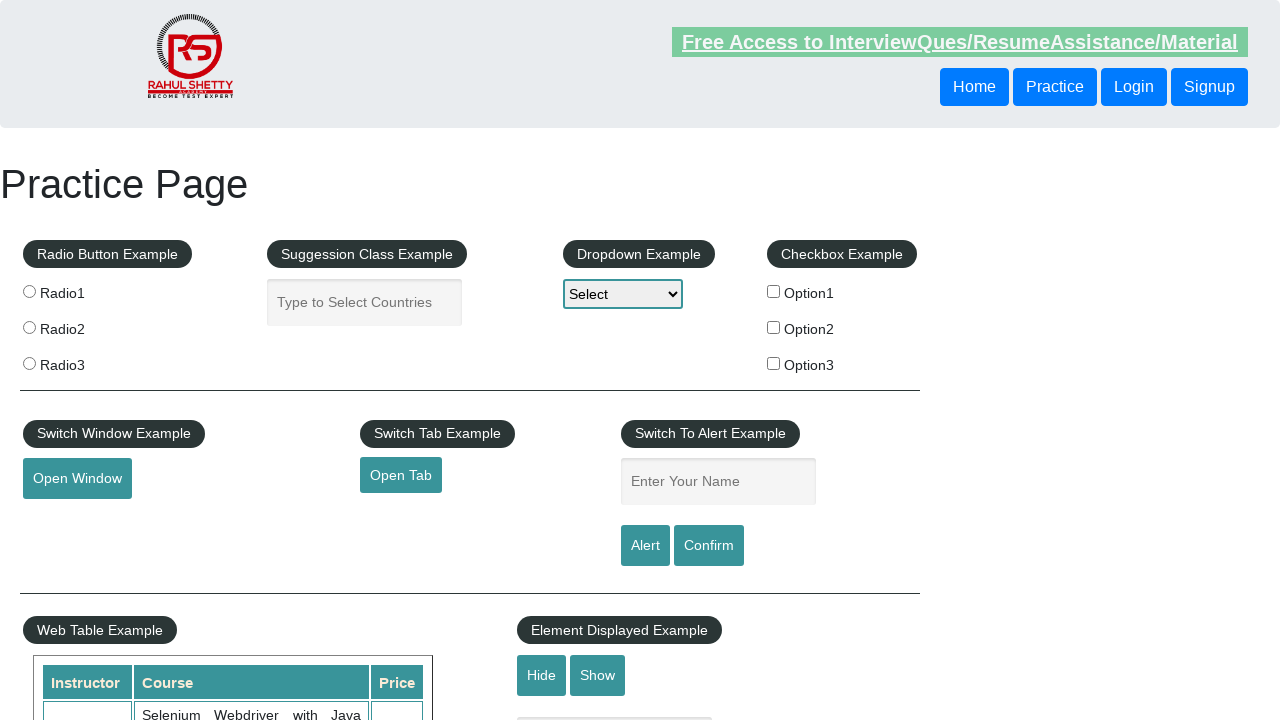

Verified link 'REST API' has valid href attribute
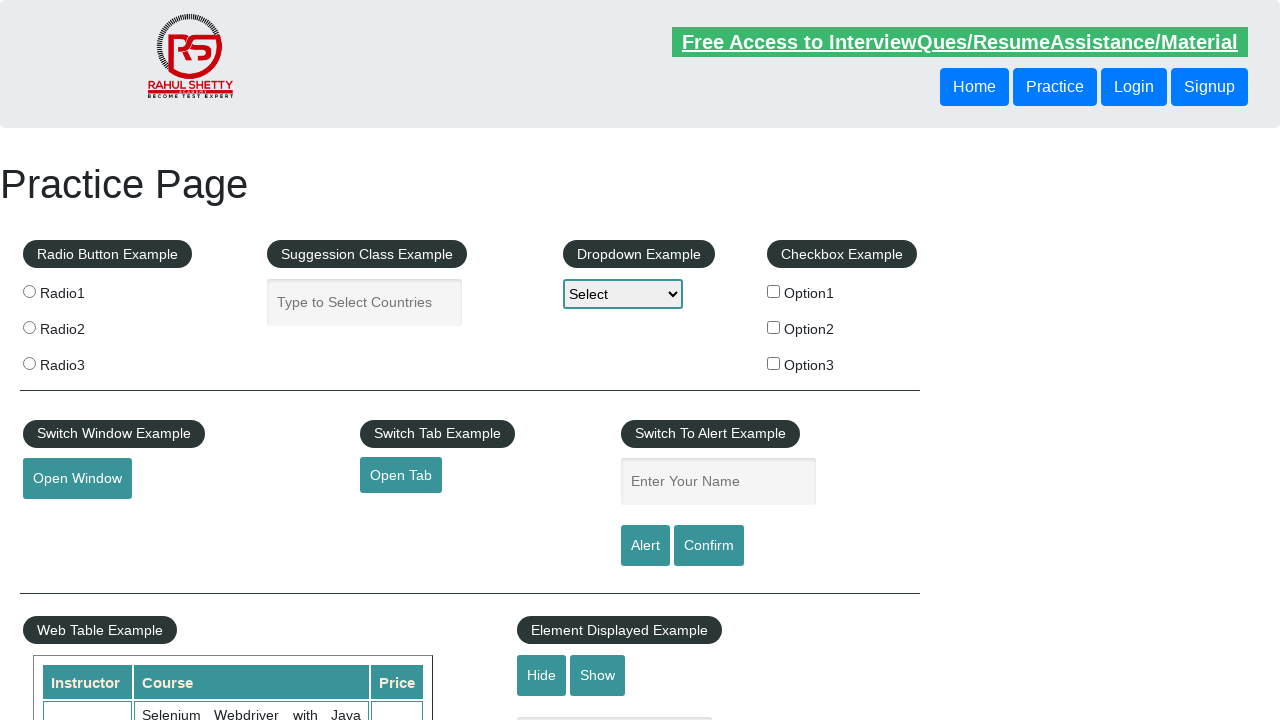

Retrieved href attribute for link: 'SoapUI'
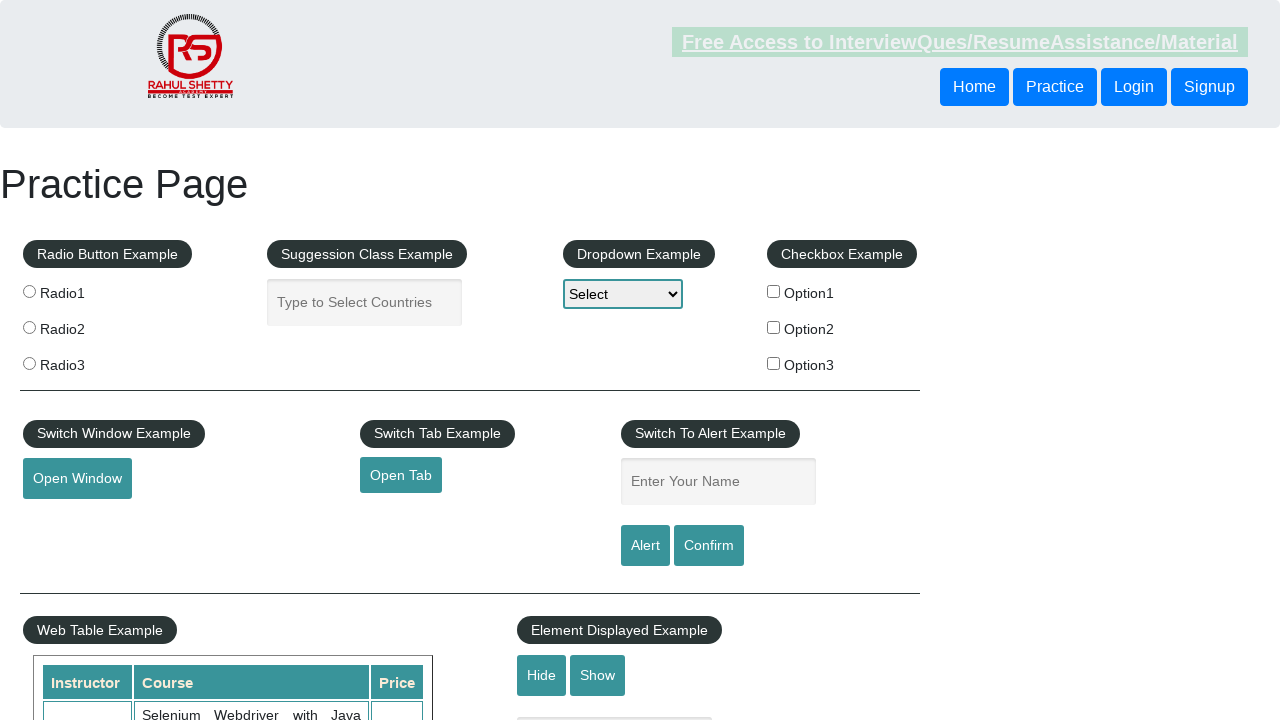

Verified link 'SoapUI' has valid href attribute
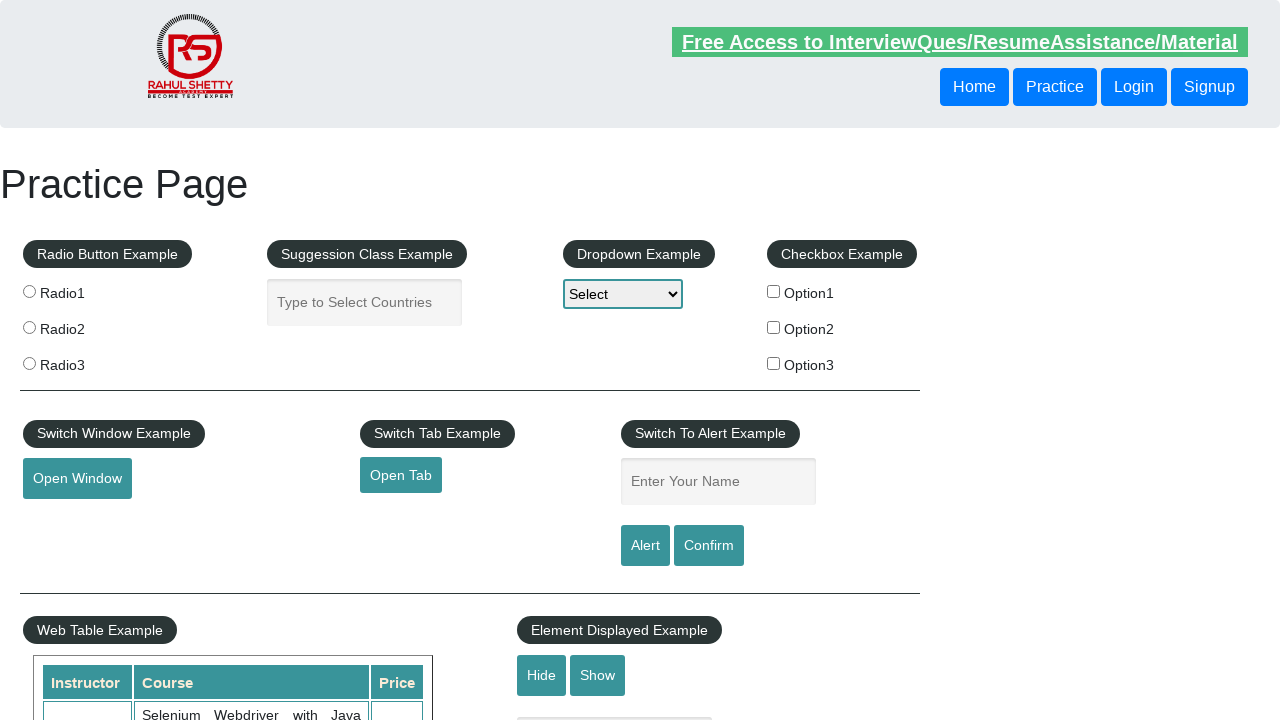

Retrieved href attribute for link: 'Appium'
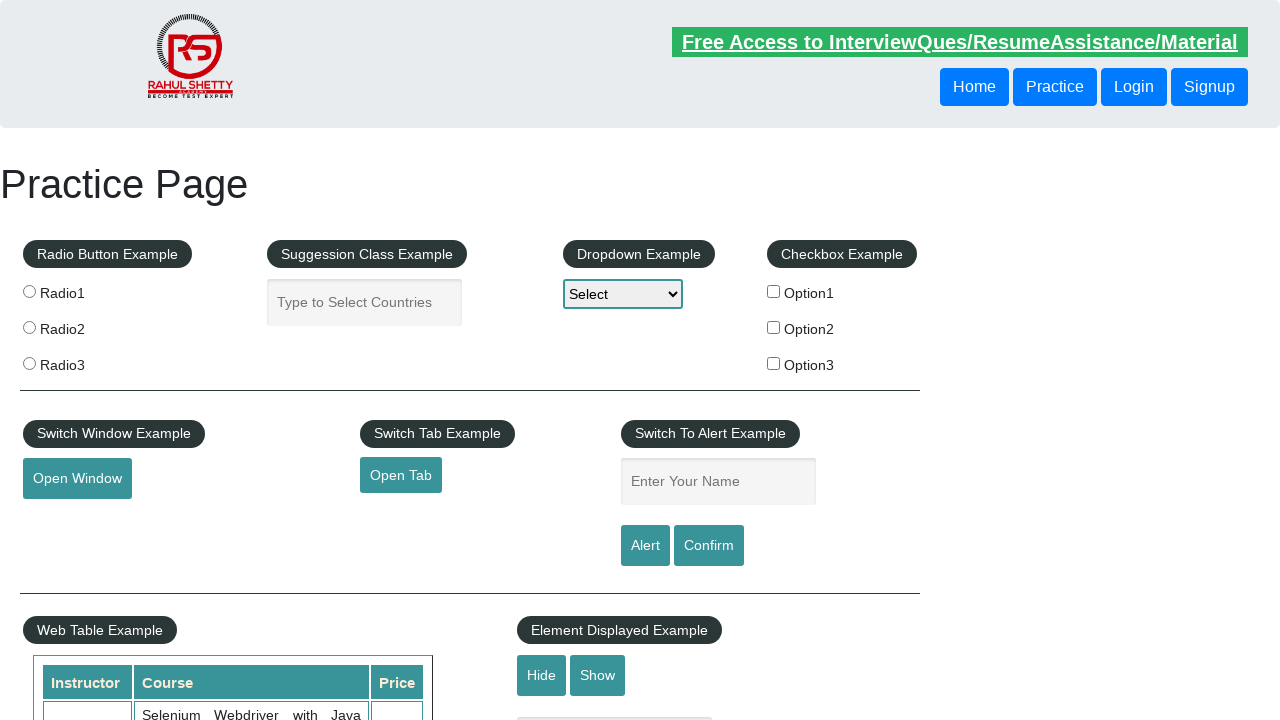

Verified link 'Appium' has valid href attribute
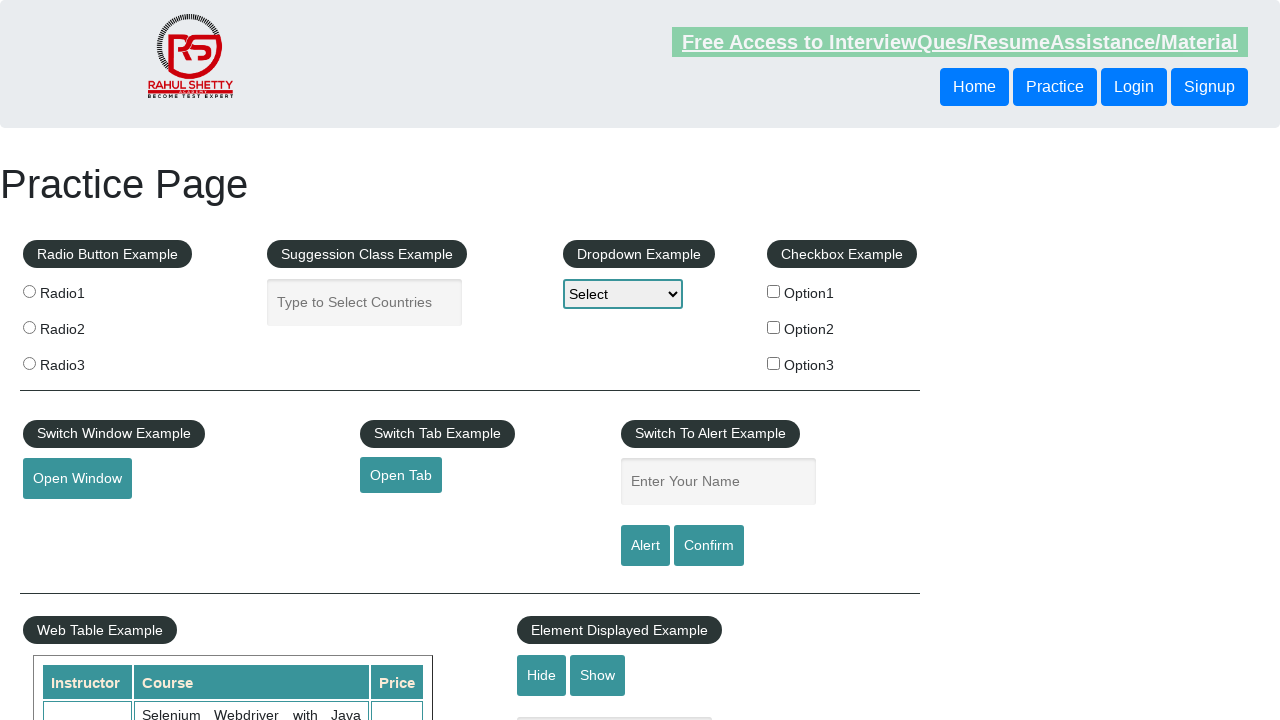

Retrieved href attribute for link: 'JMeter'
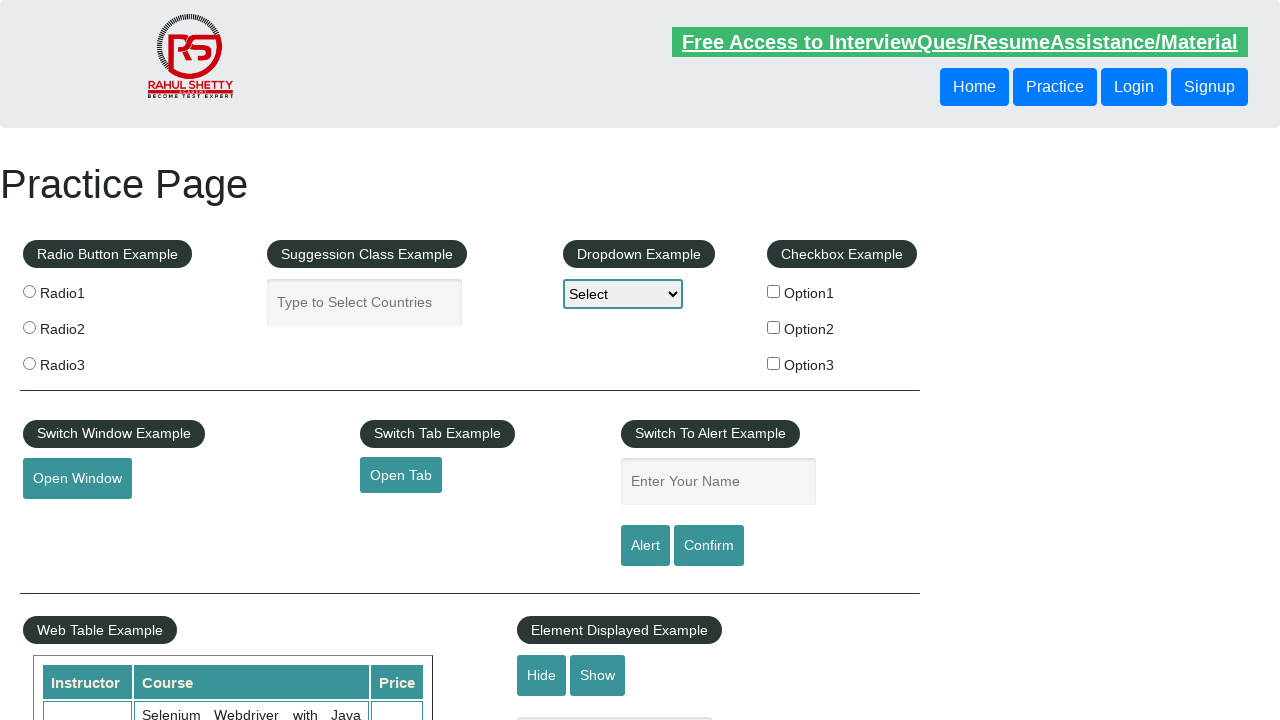

Verified link 'JMeter' has valid href attribute
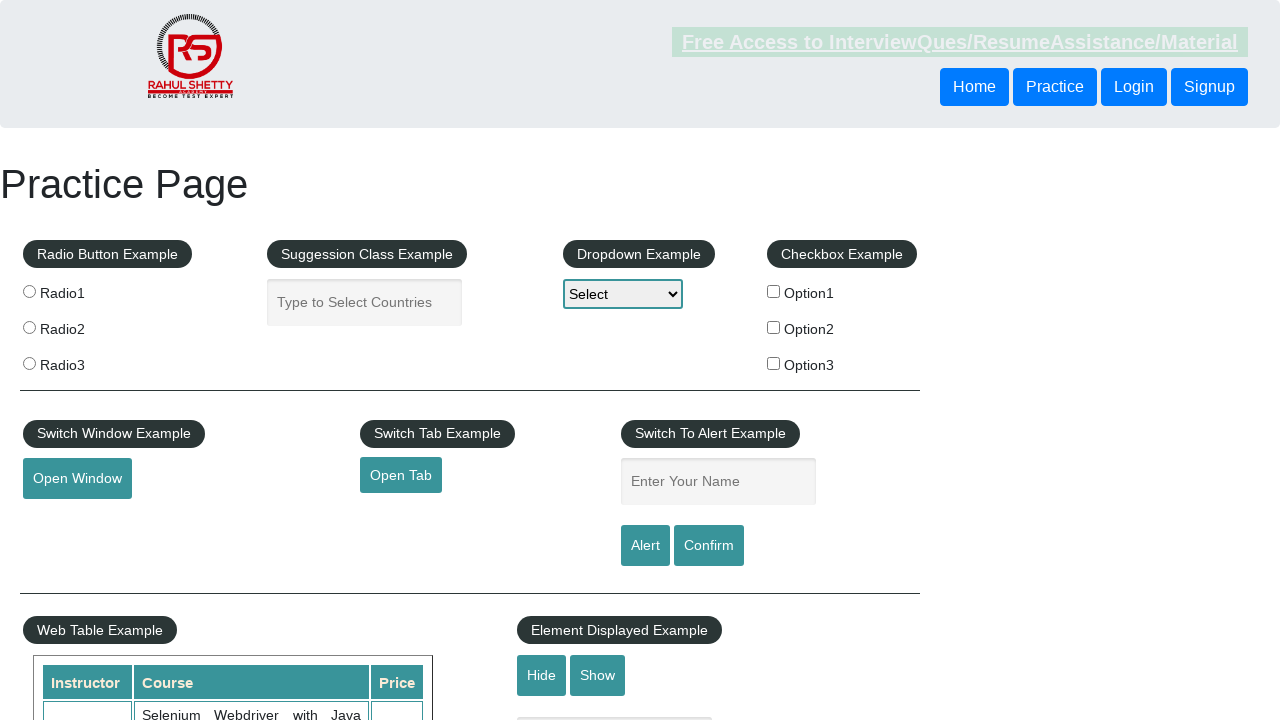

Retrieved href attribute for link: 'Latest News'
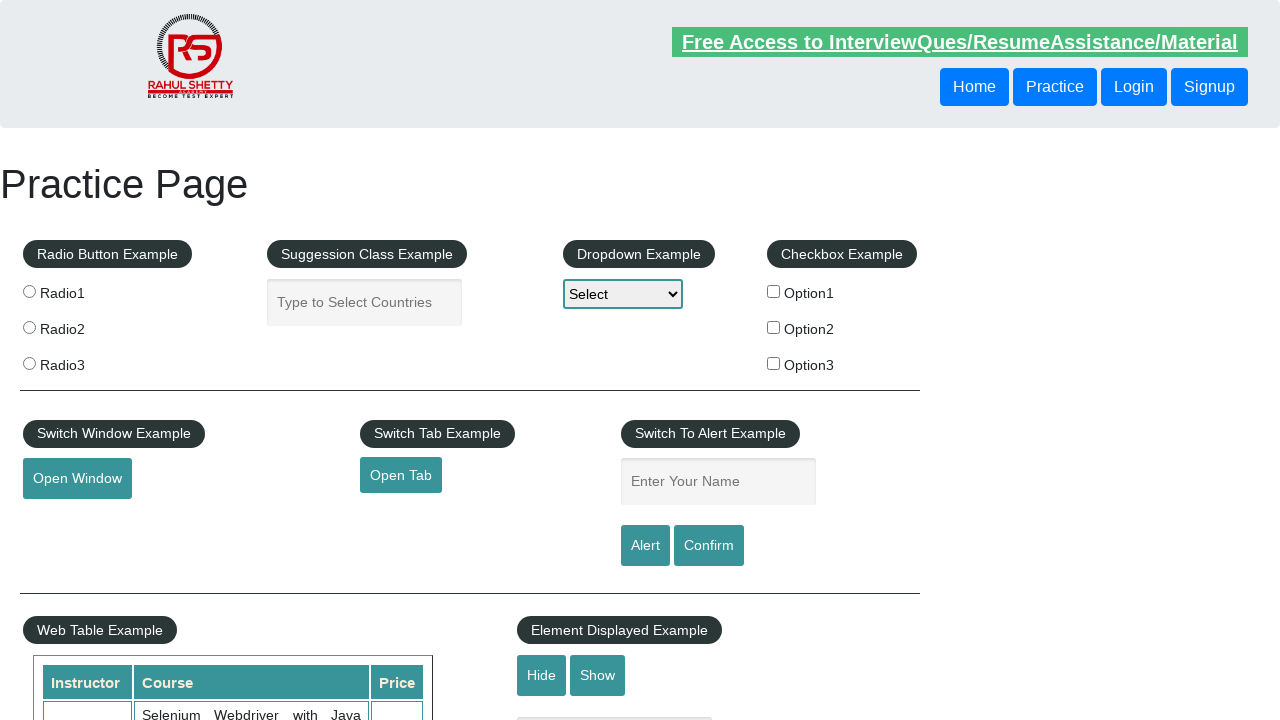

Verified link 'Latest News' has valid href attribute
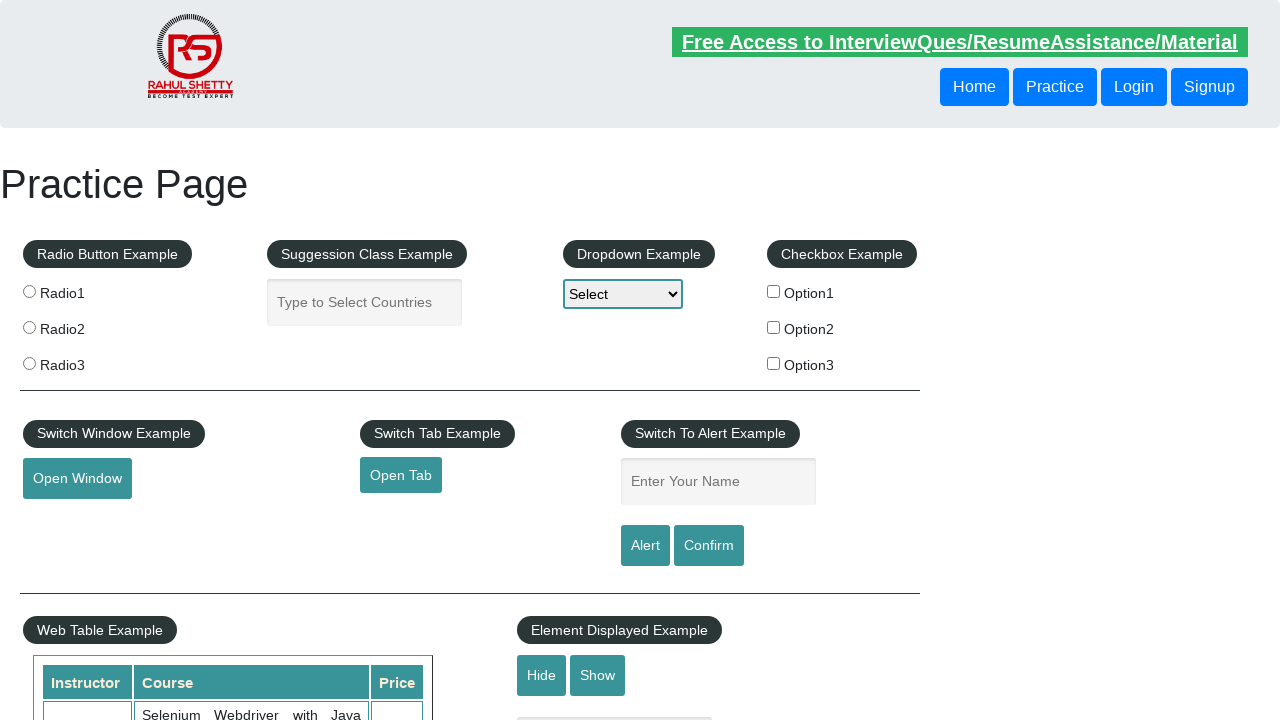

Retrieved href attribute for link: 'Broken Link'
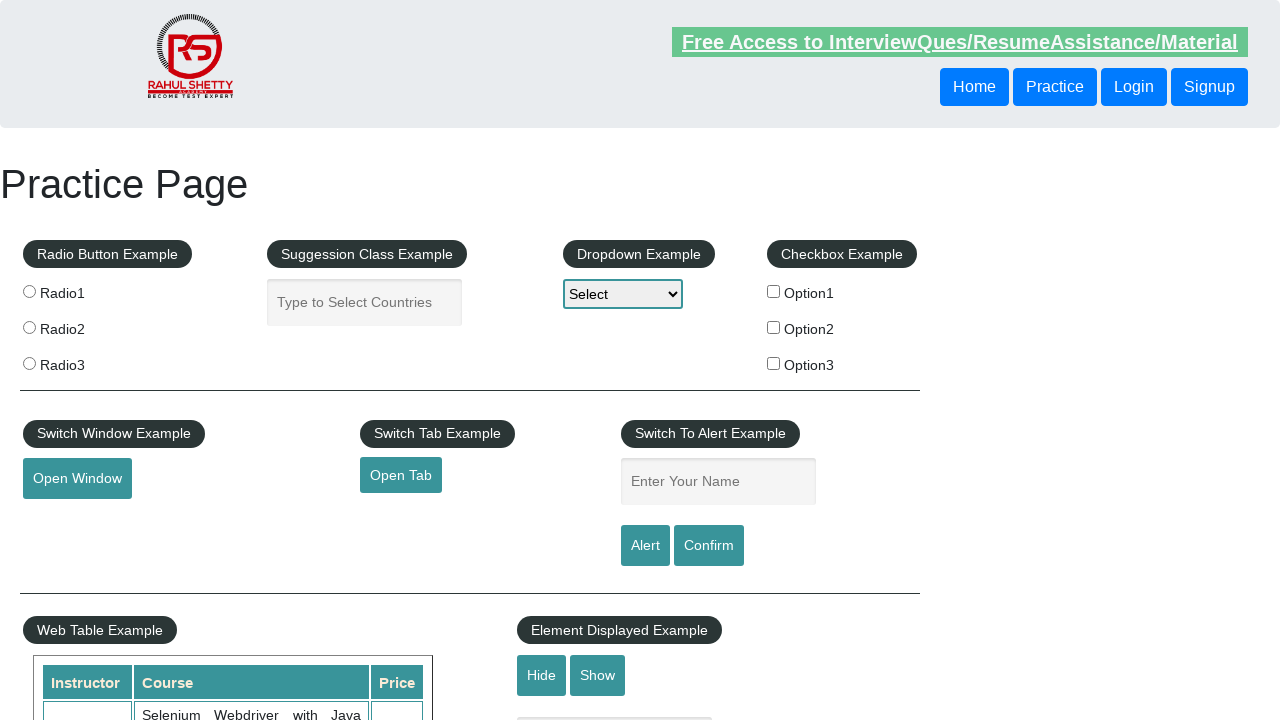

Verified link 'Broken Link' has valid href attribute
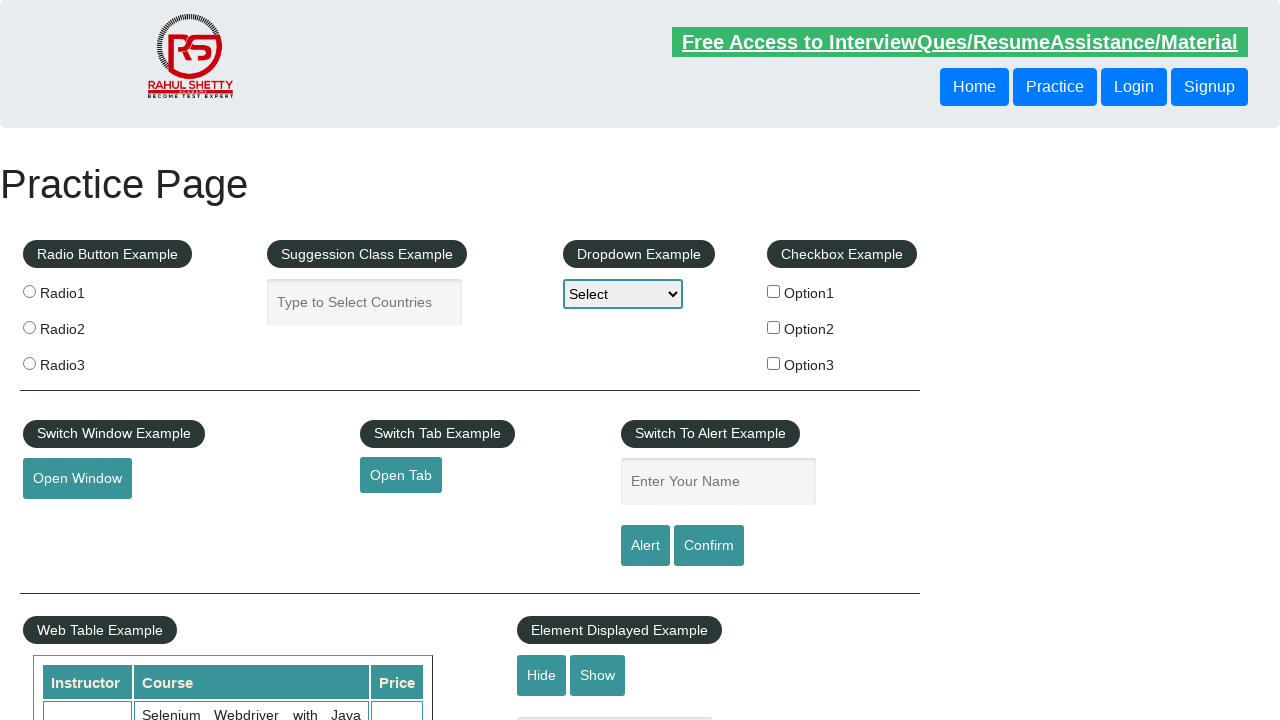

Retrieved href attribute for link: 'Dummy Content for Testing.'
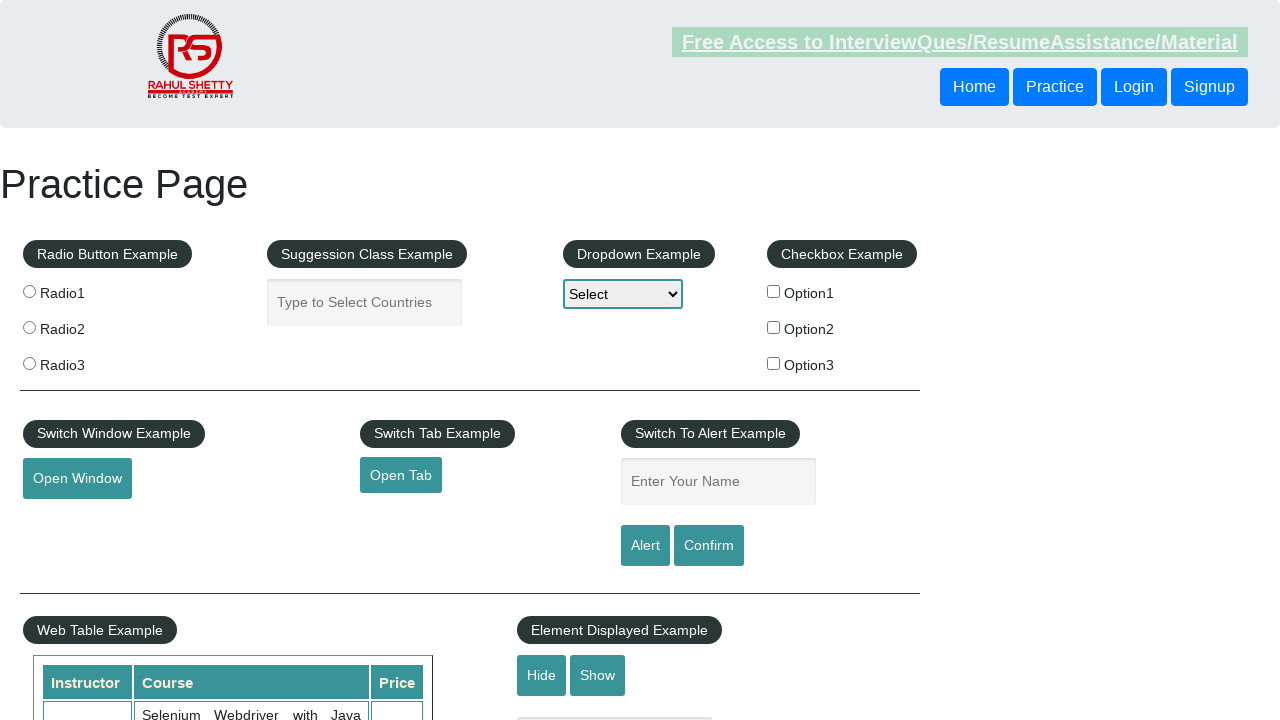

Verified link 'Dummy Content for Testing.' has valid href attribute
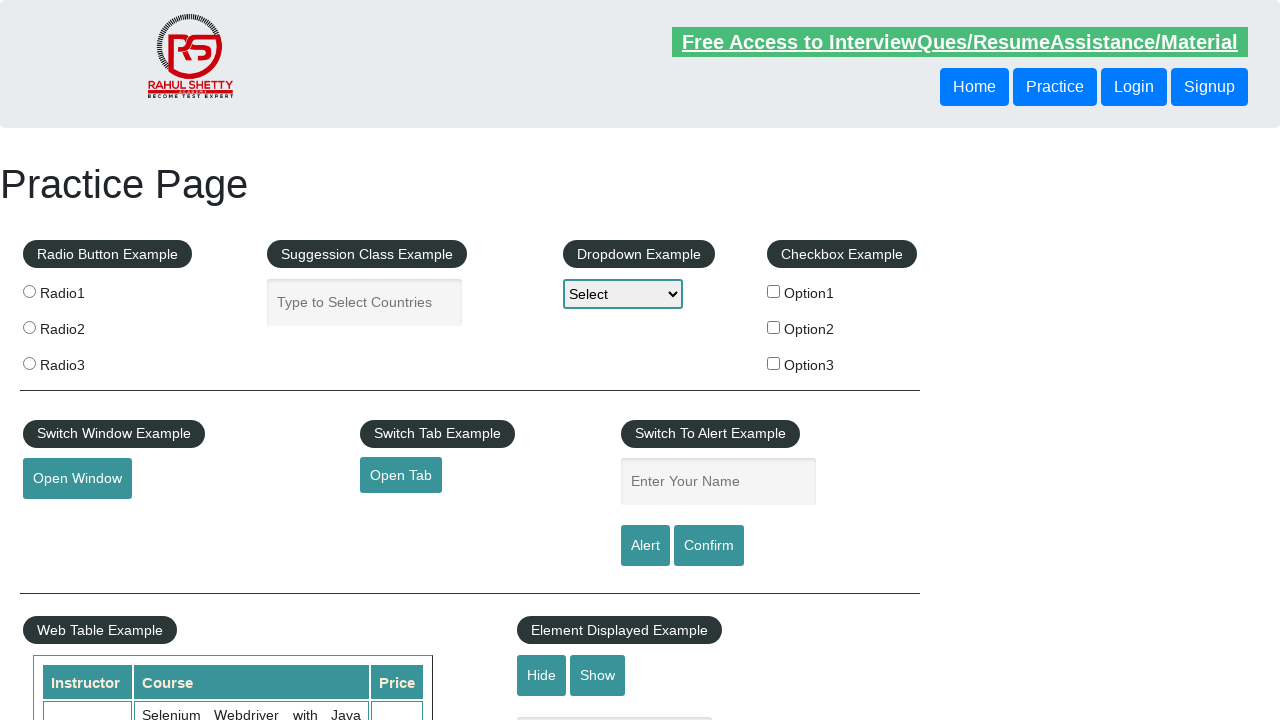

Retrieved href attribute for link: 'Dummy Content for Testing.'
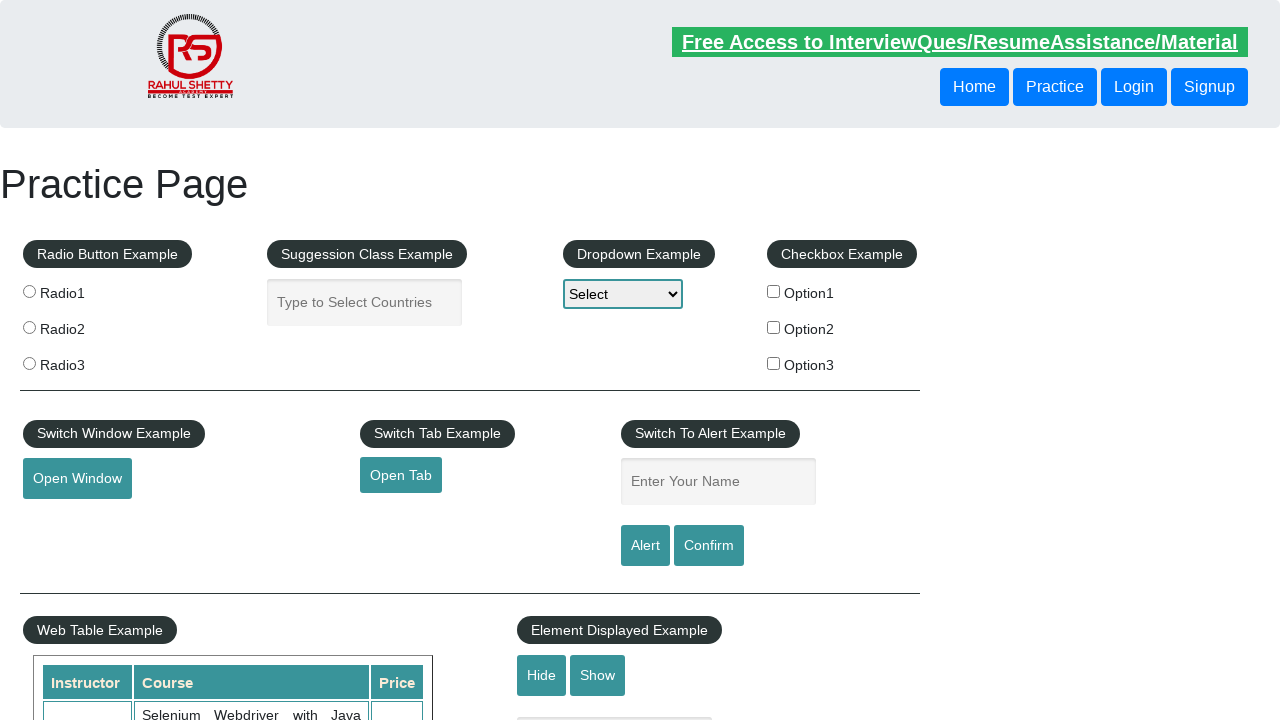

Verified link 'Dummy Content for Testing.' has valid href attribute
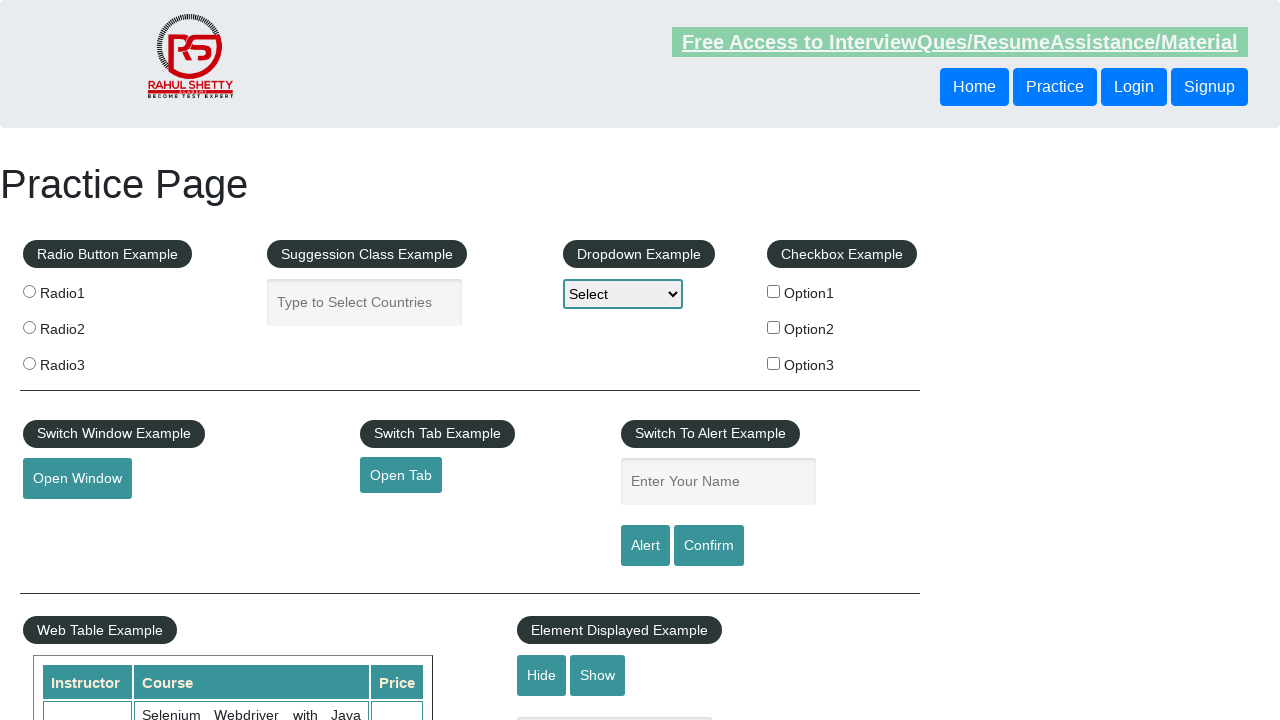

Retrieved href attribute for link: 'Dummy Content for Testing.'
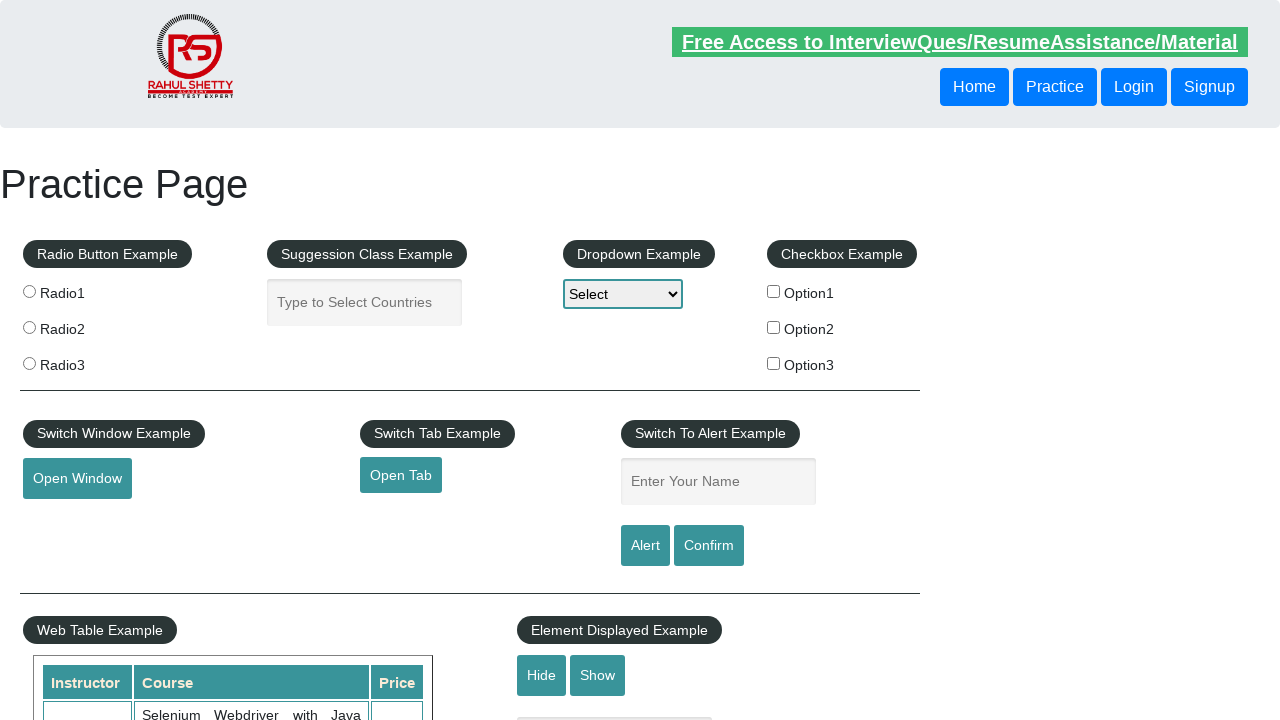

Verified link 'Dummy Content for Testing.' has valid href attribute
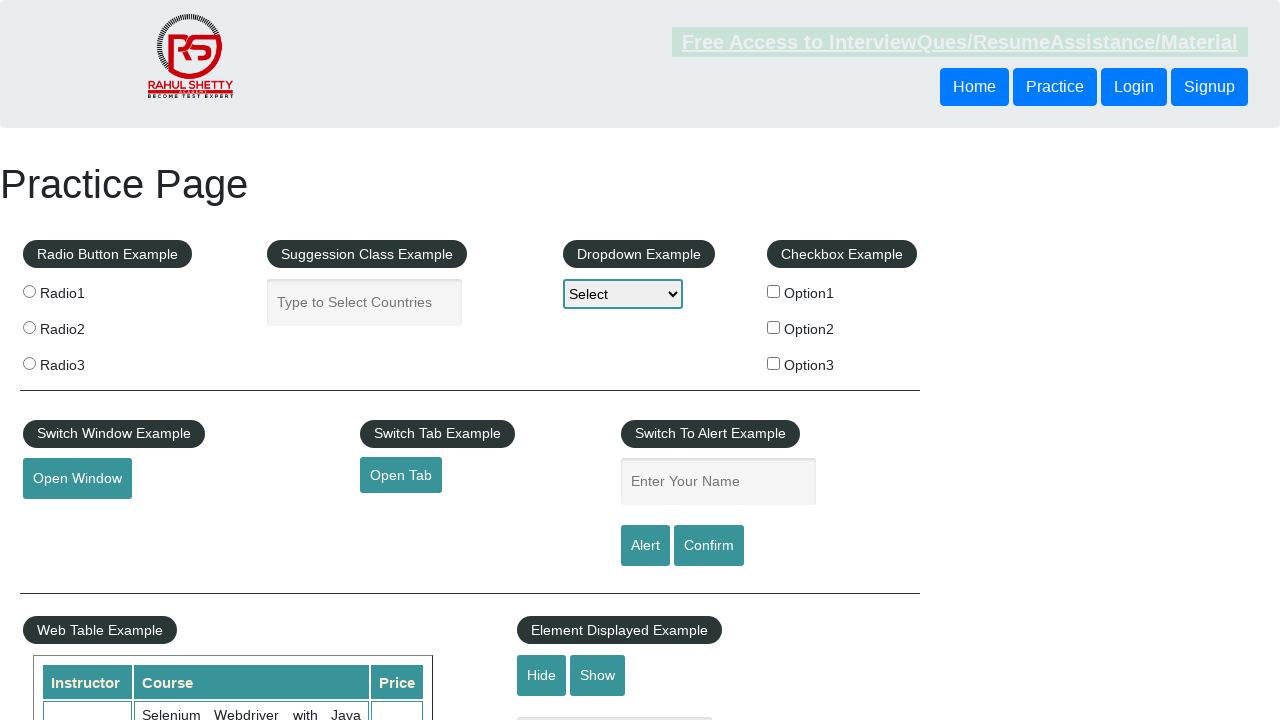

Retrieved href attribute for link: 'Contact info'
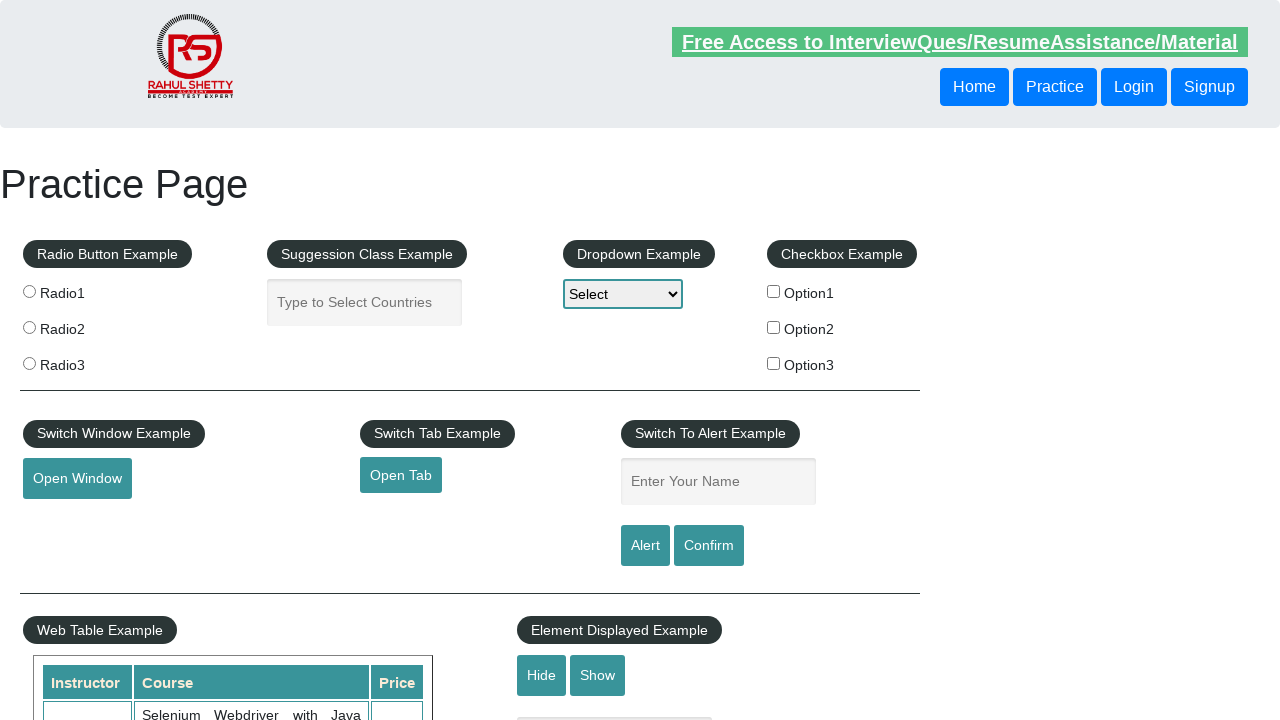

Verified link 'Contact info' has valid href attribute
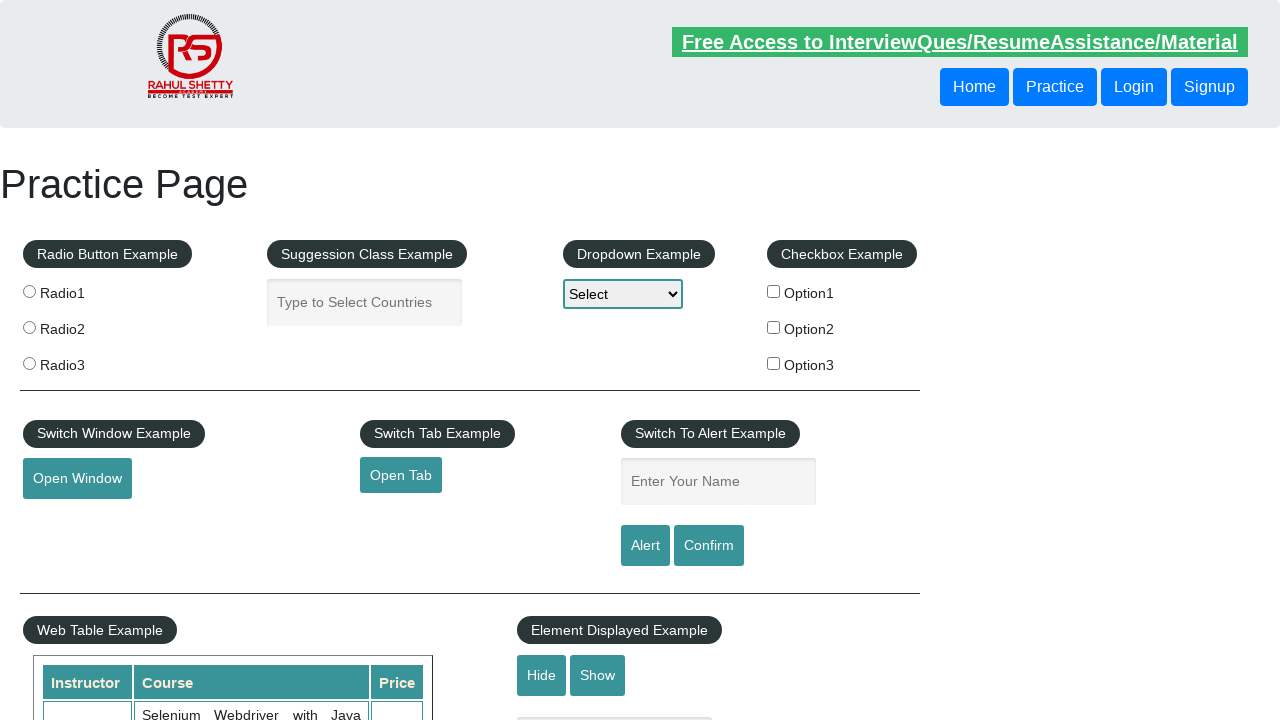

Retrieved href attribute for link: 'Dummy Content for Testing.'
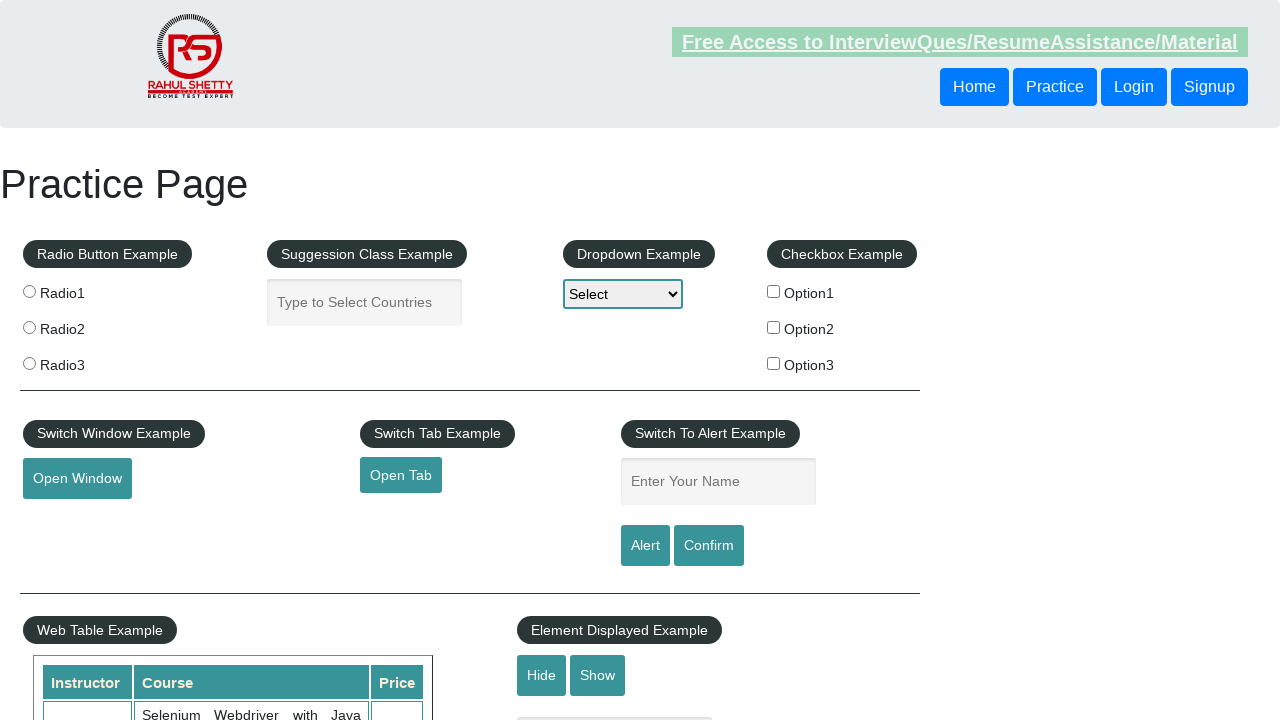

Verified link 'Dummy Content for Testing.' has valid href attribute
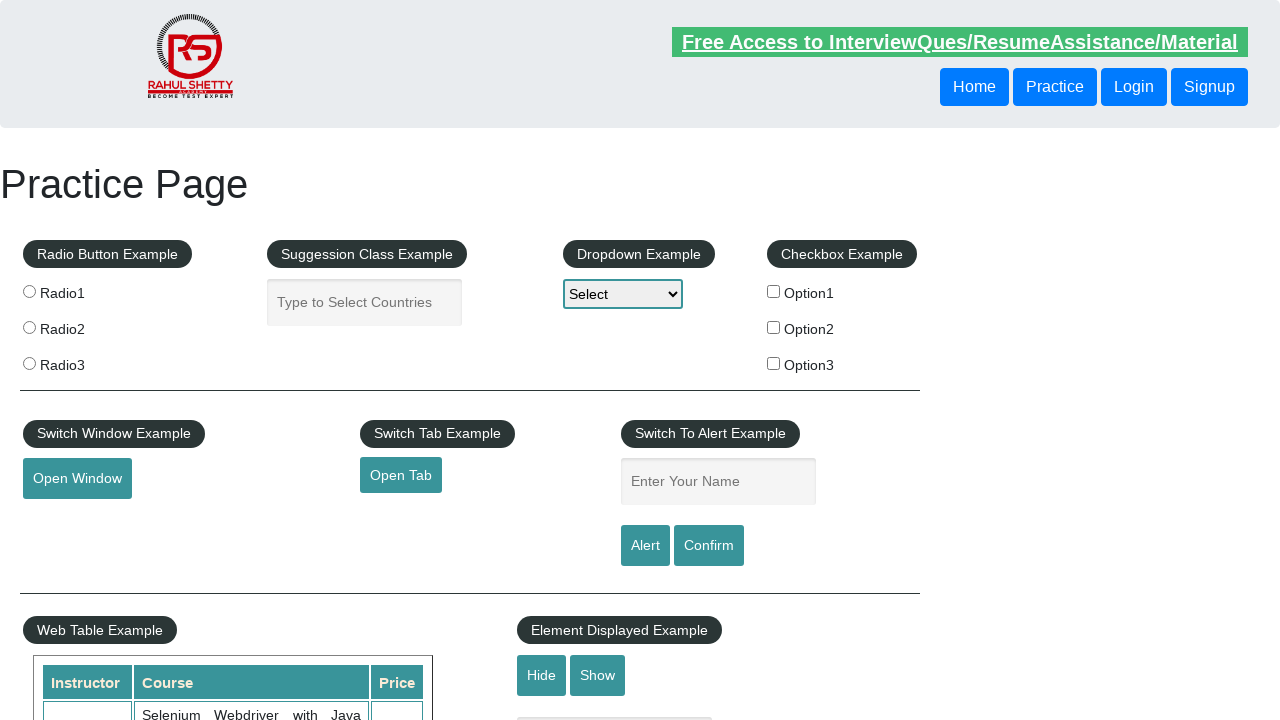

Retrieved href attribute for link: 'Dummy Content for Testing.'
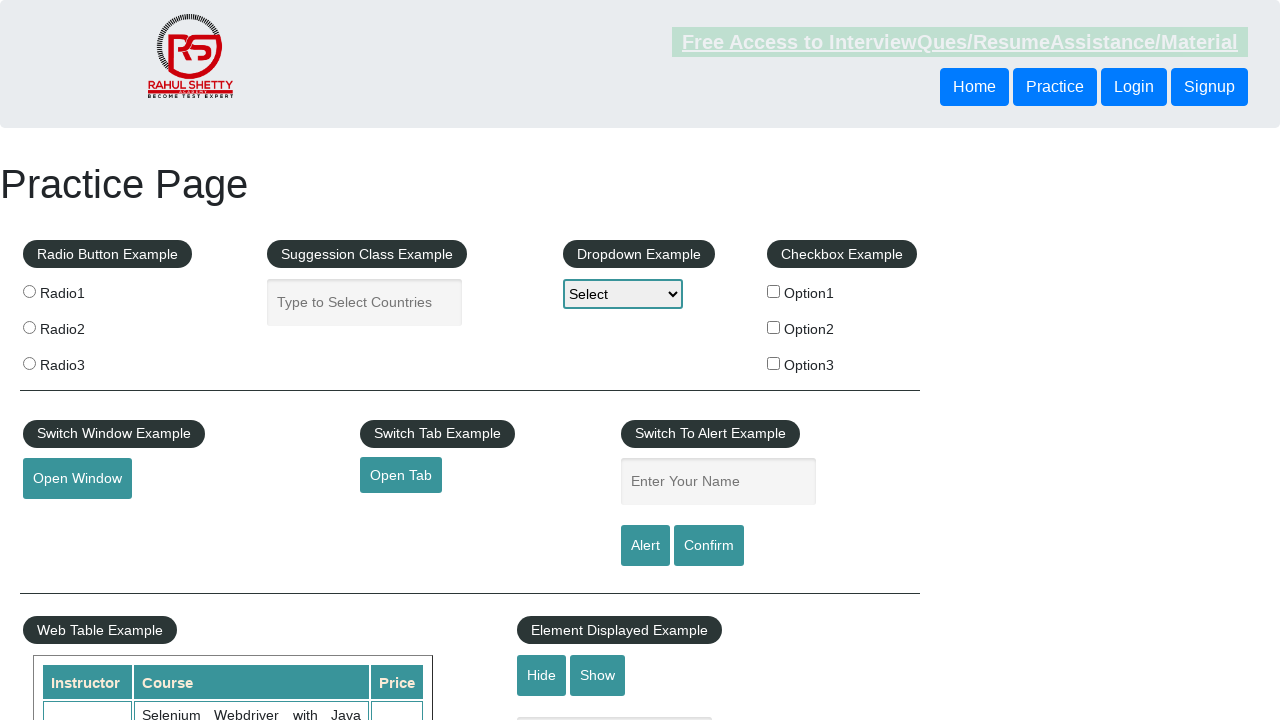

Verified link 'Dummy Content for Testing.' has valid href attribute
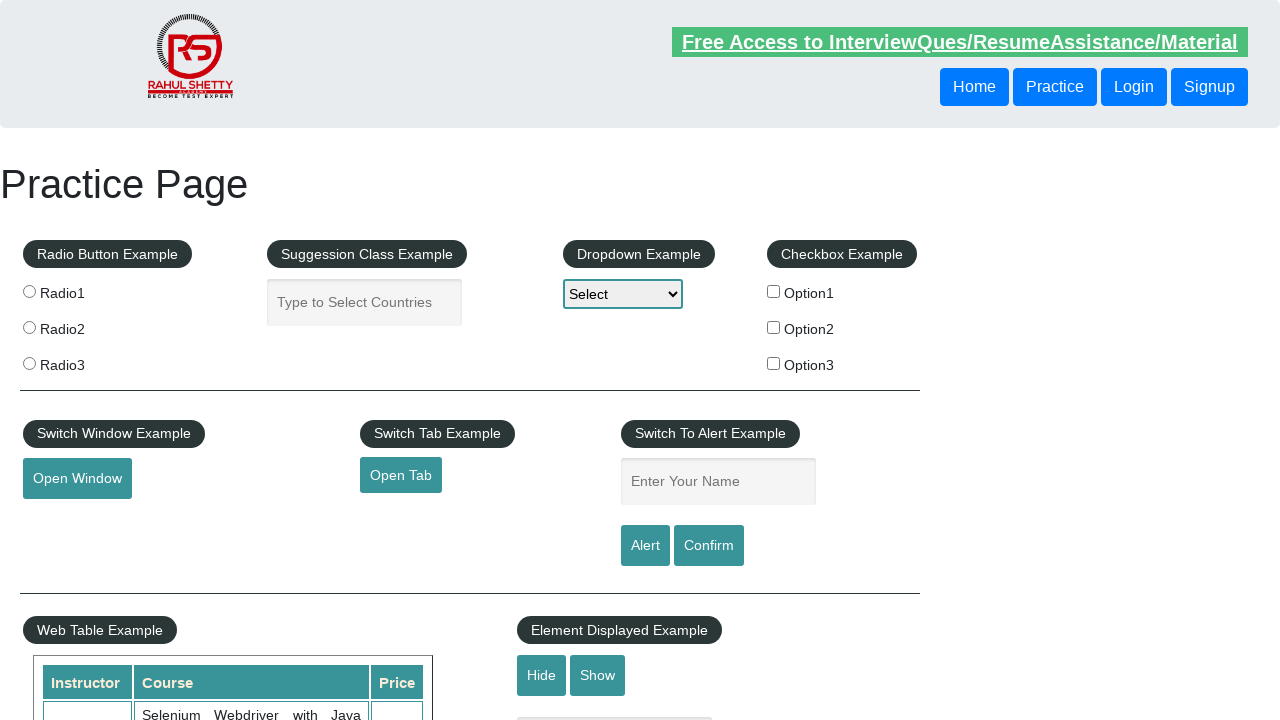

Retrieved href attribute for link: 'Dummy Content for Testing.'
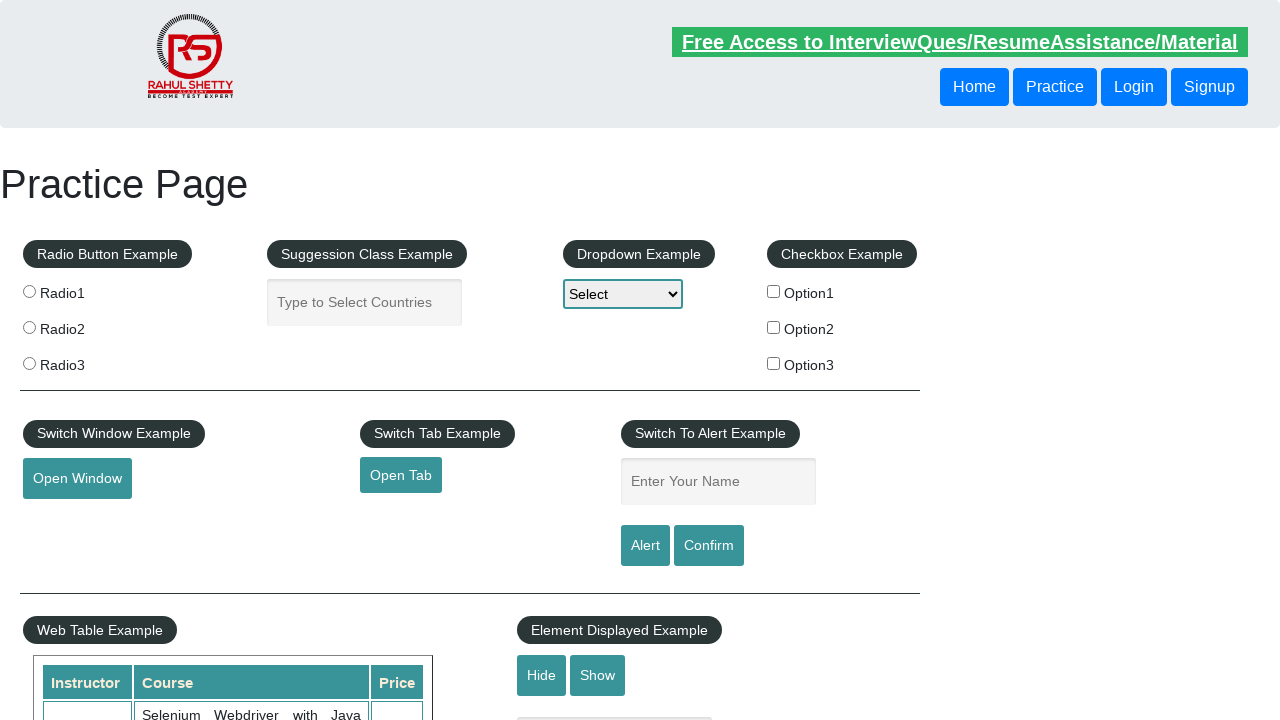

Verified link 'Dummy Content for Testing.' has valid href attribute
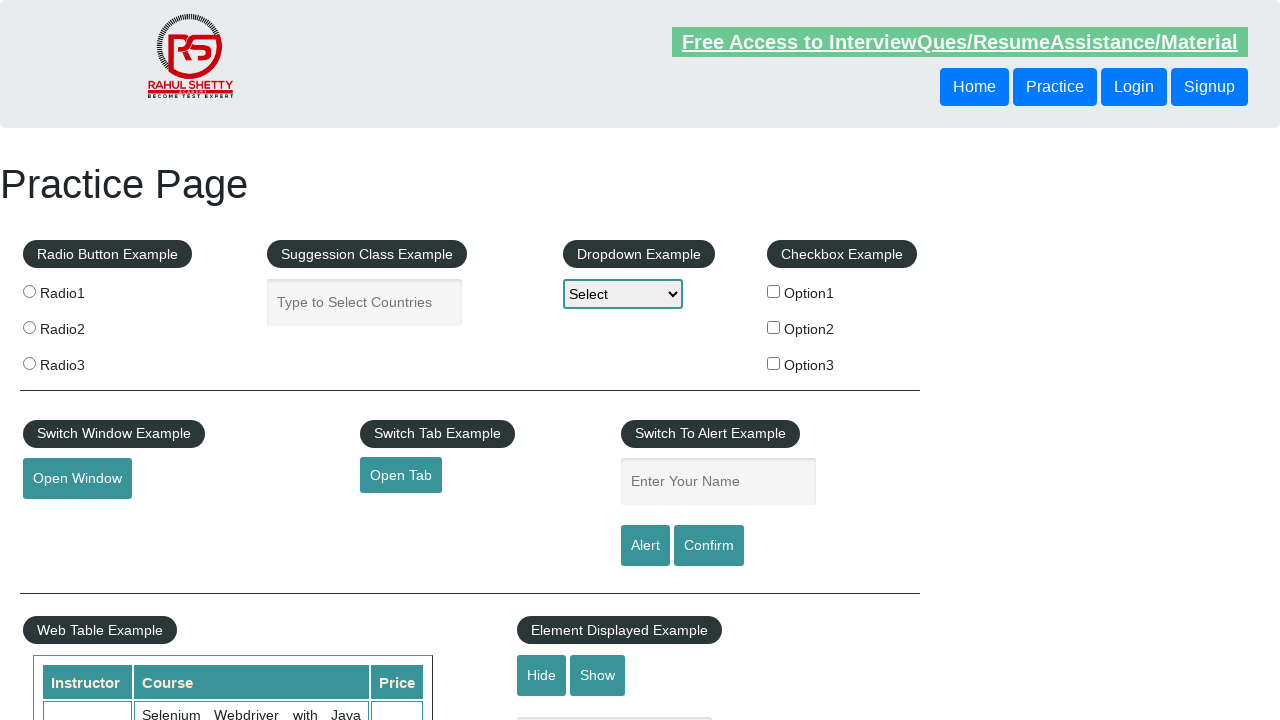

Retrieved href attribute for link: 'Dummy Content for Testing.'
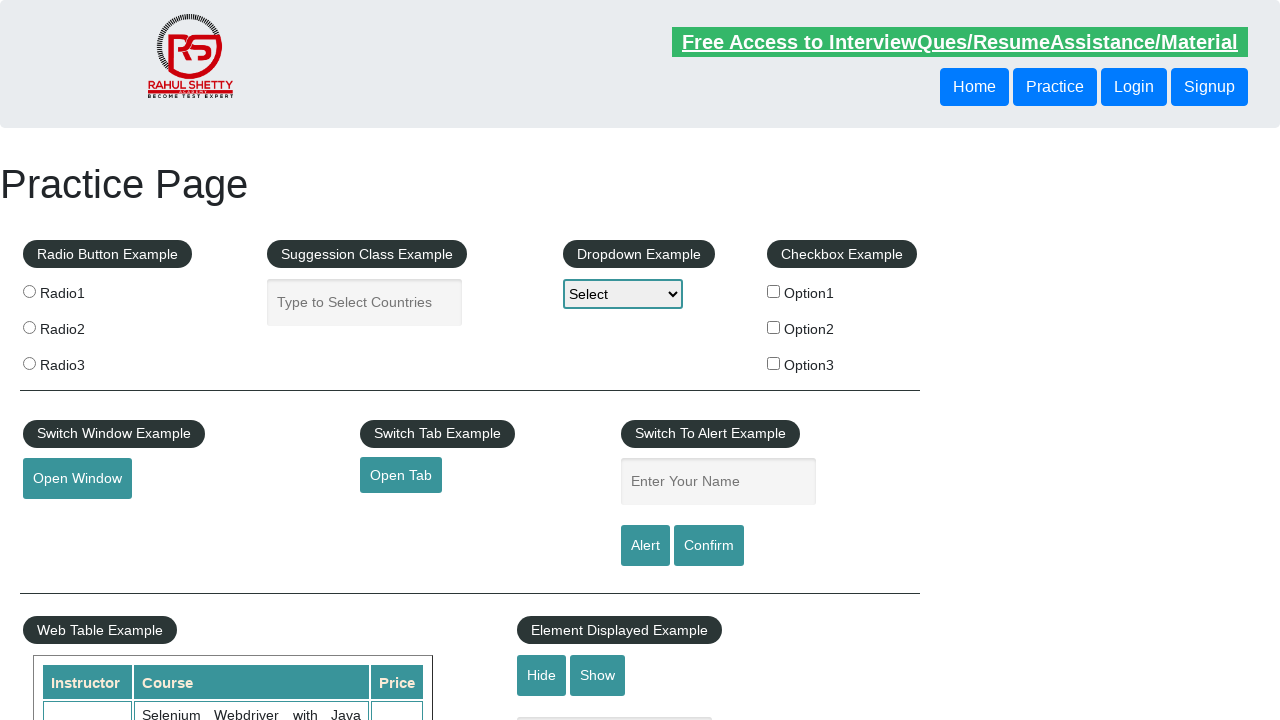

Verified link 'Dummy Content for Testing.' has valid href attribute
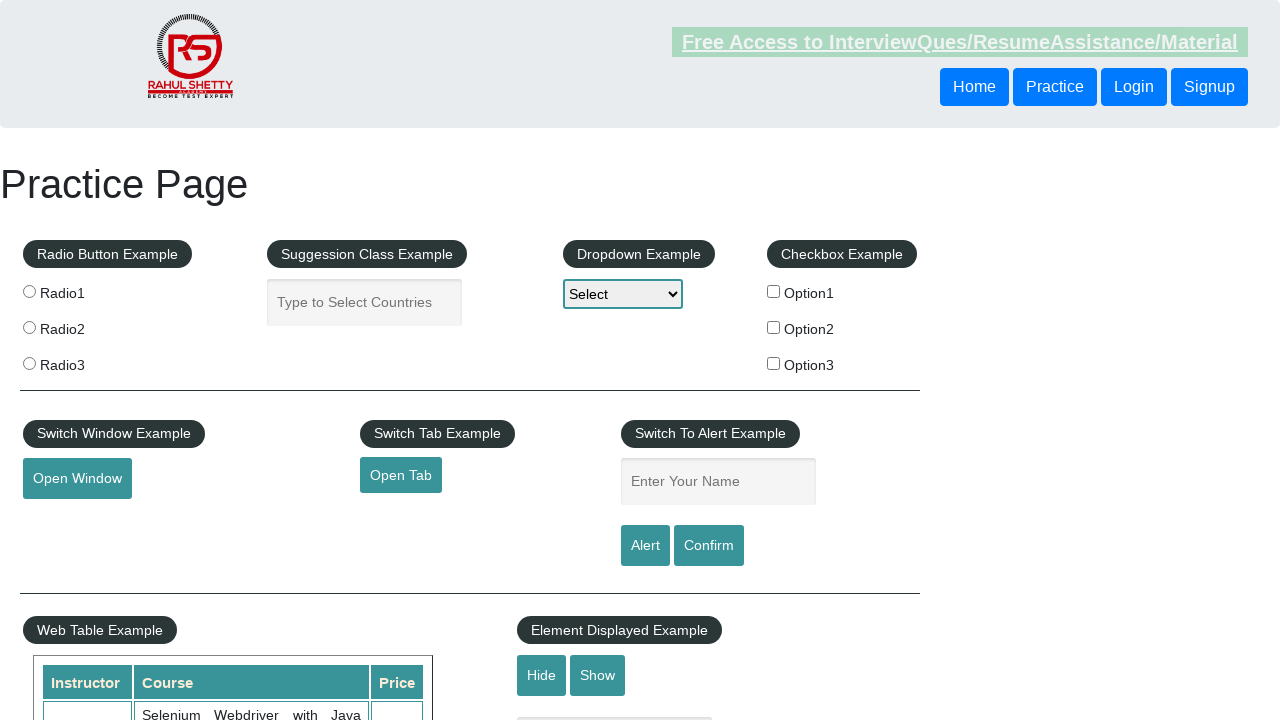

Retrieved href attribute for link: 'Social Media'
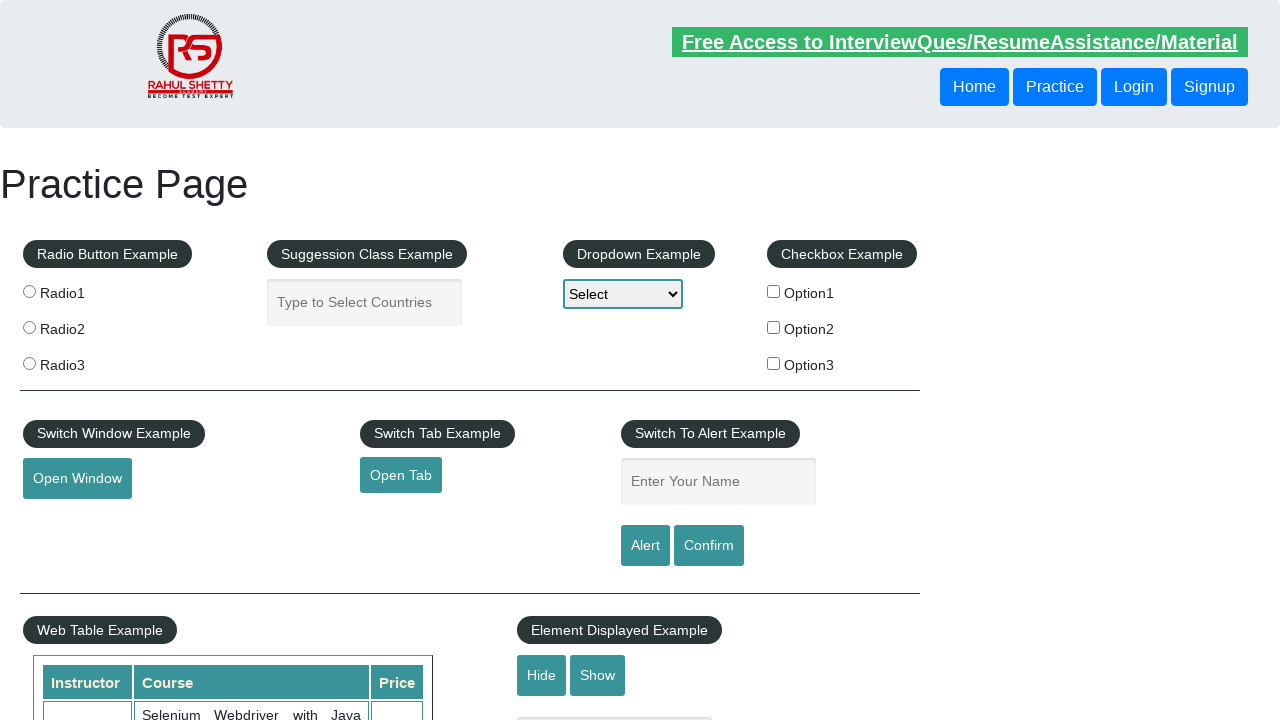

Verified link 'Social Media' has valid href attribute
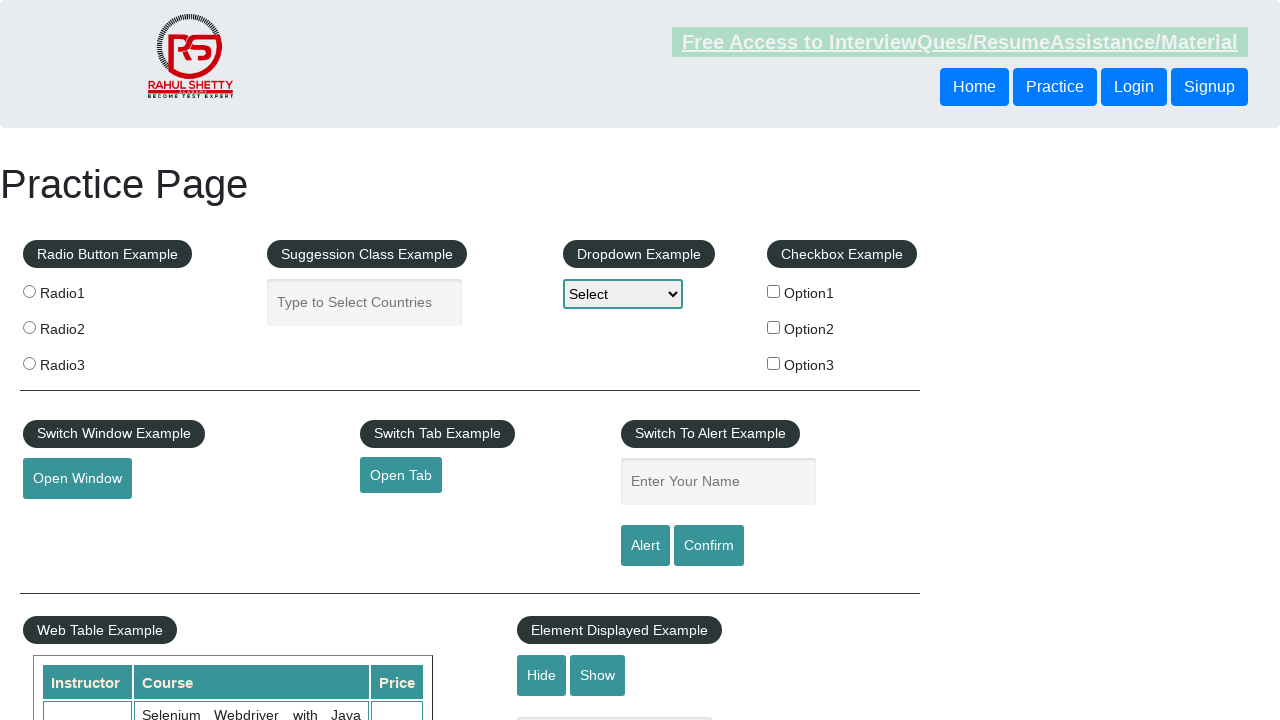

Retrieved href attribute for link: 'Facebook'
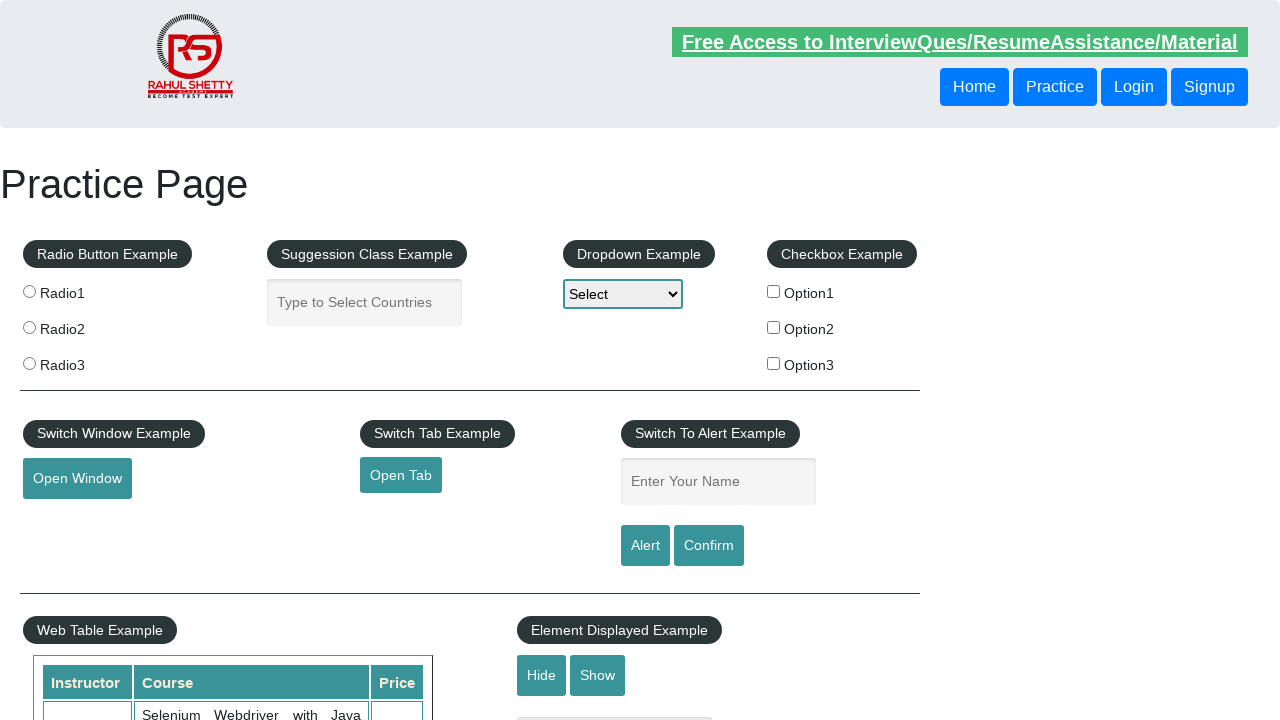

Verified link 'Facebook' has valid href attribute
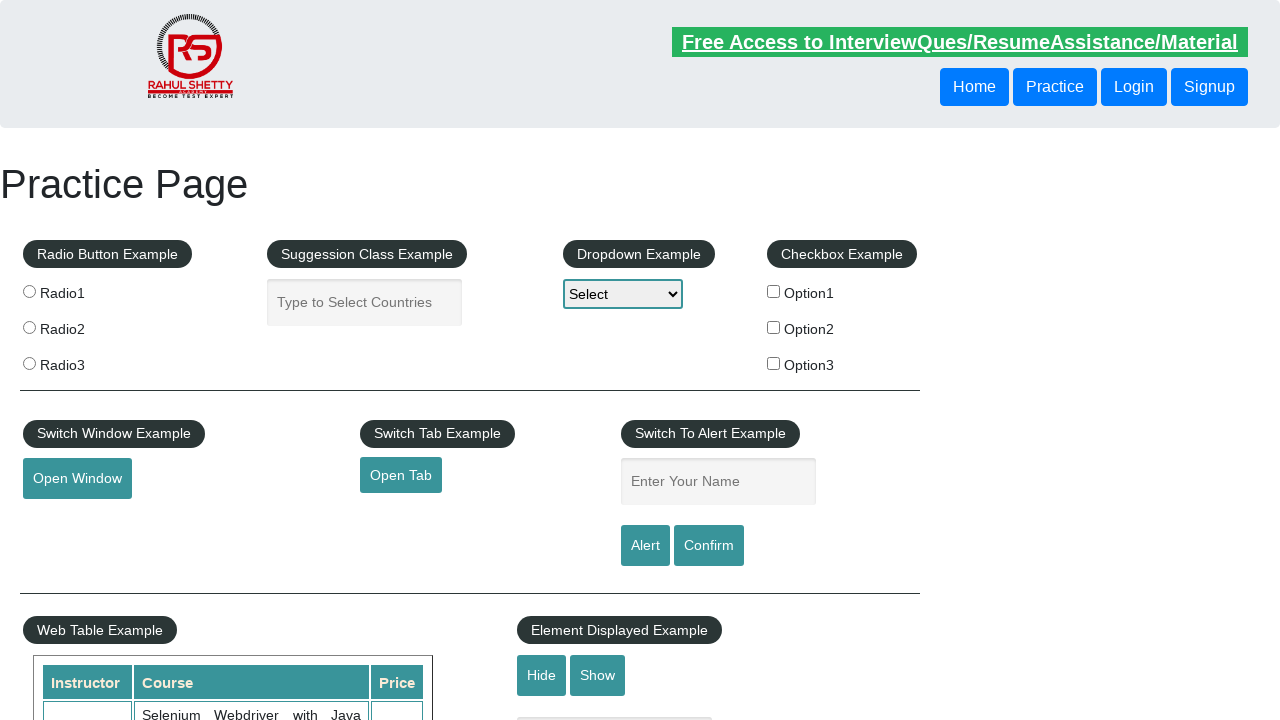

Retrieved href attribute for link: 'Twitter'
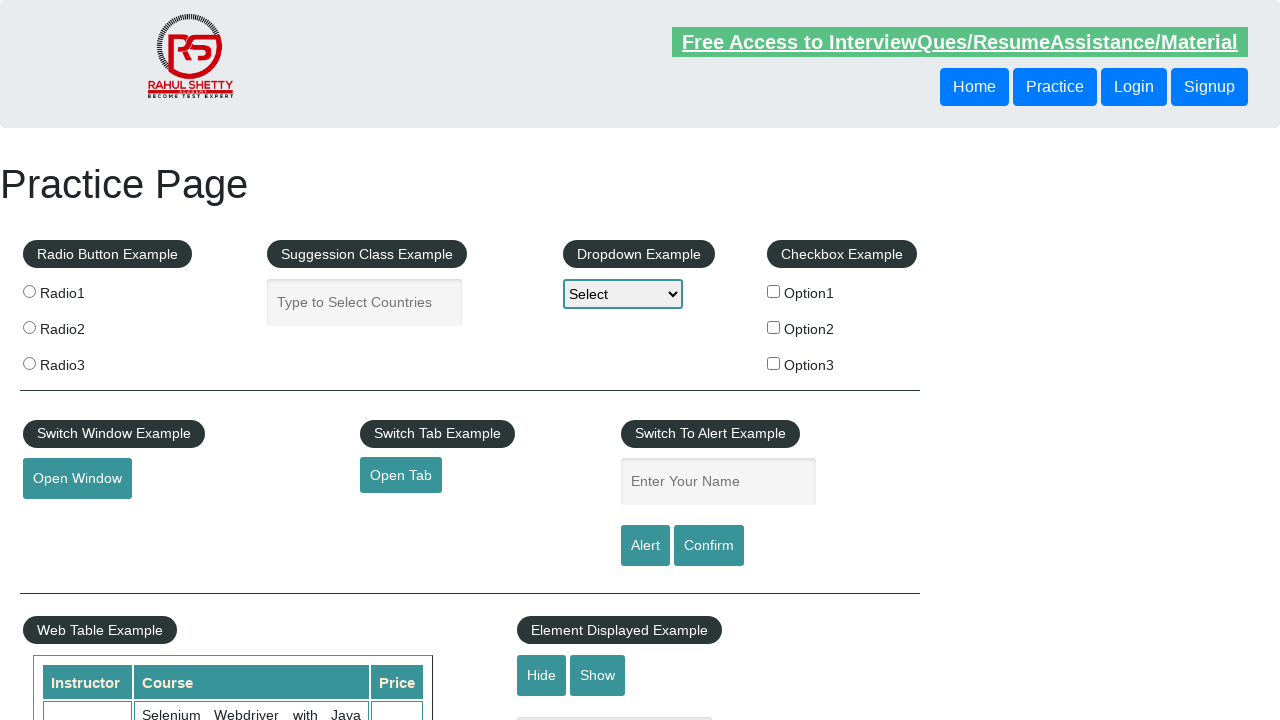

Verified link 'Twitter' has valid href attribute
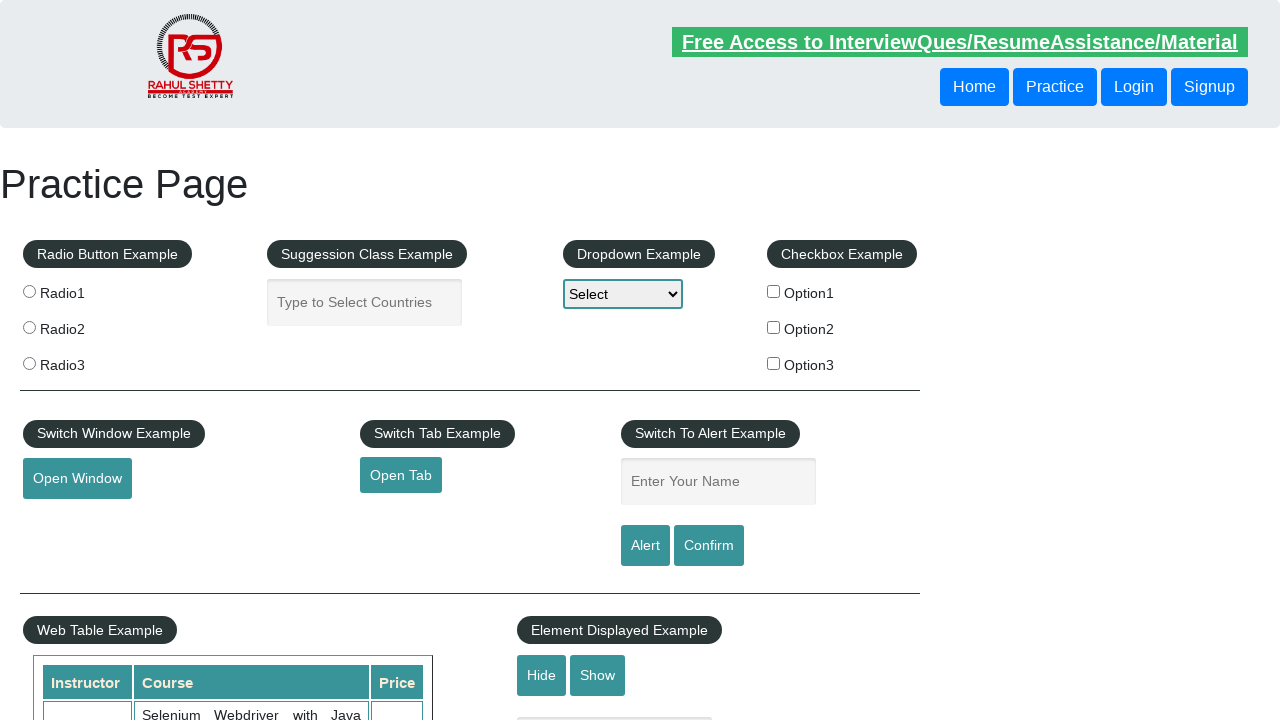

Retrieved href attribute for link: 'Google+'
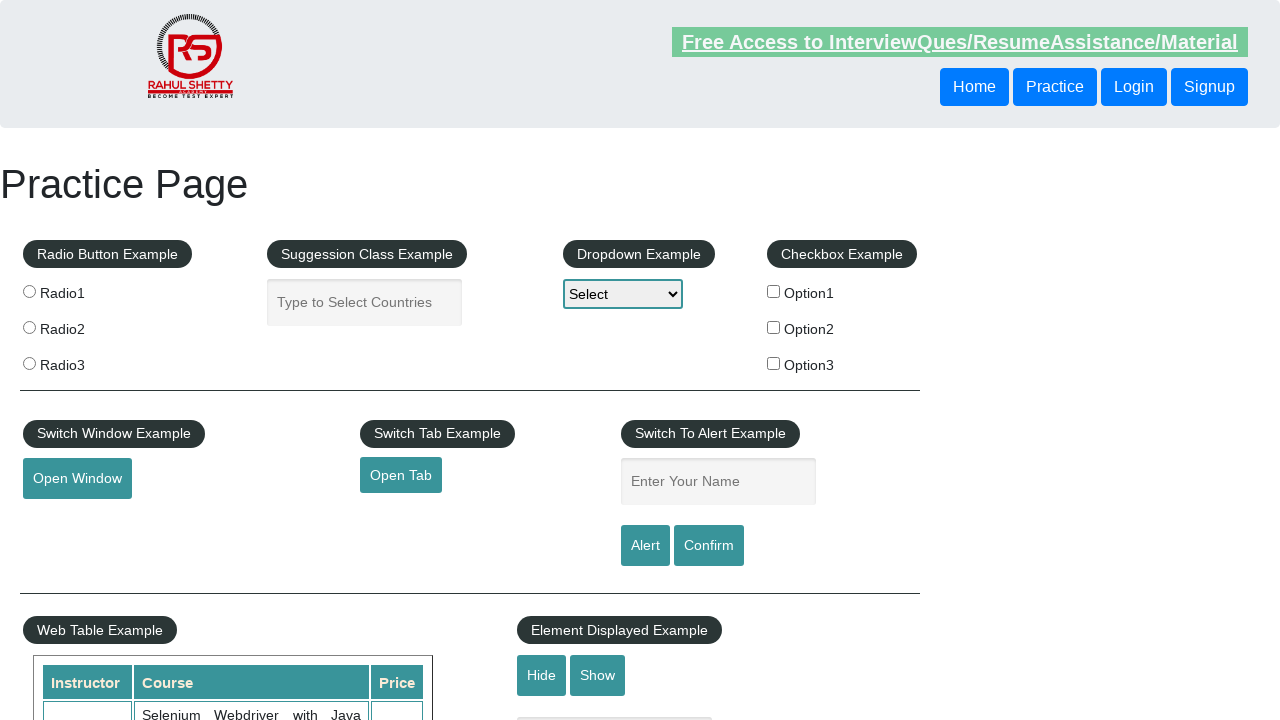

Verified link 'Google+' has valid href attribute
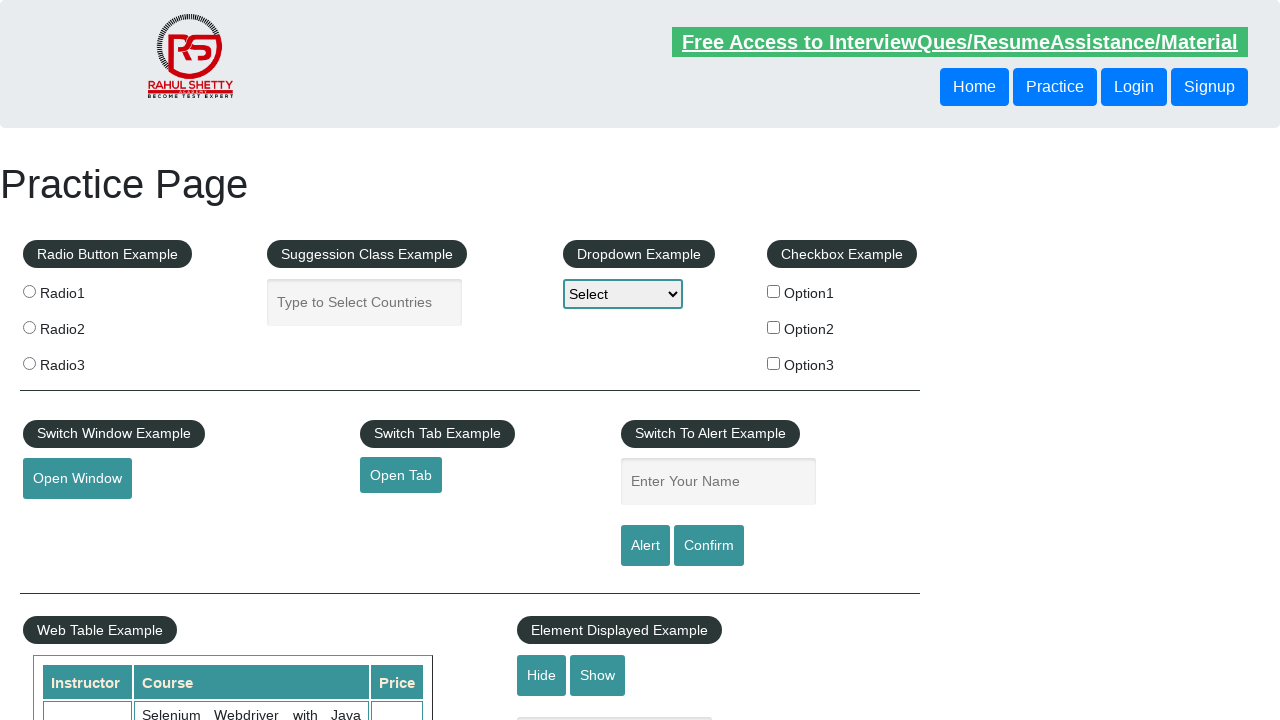

Retrieved href attribute for link: 'Youtube'
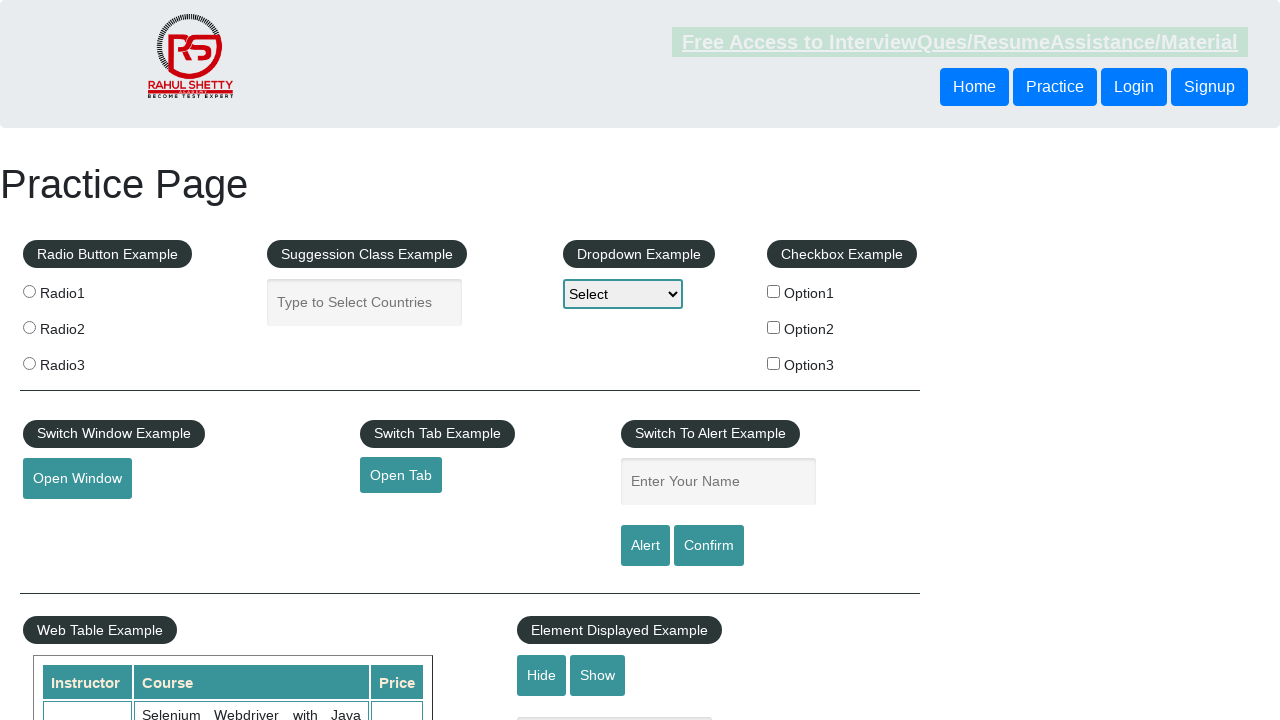

Verified link 'Youtube' has valid href attribute
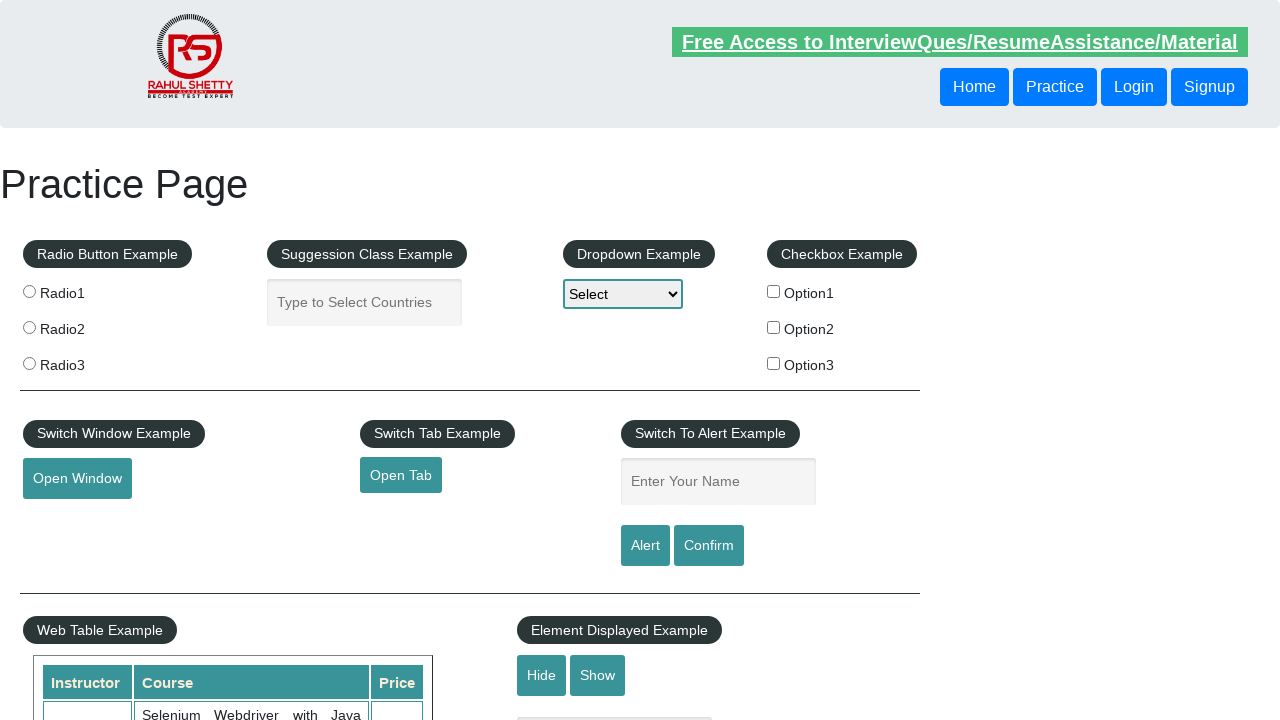

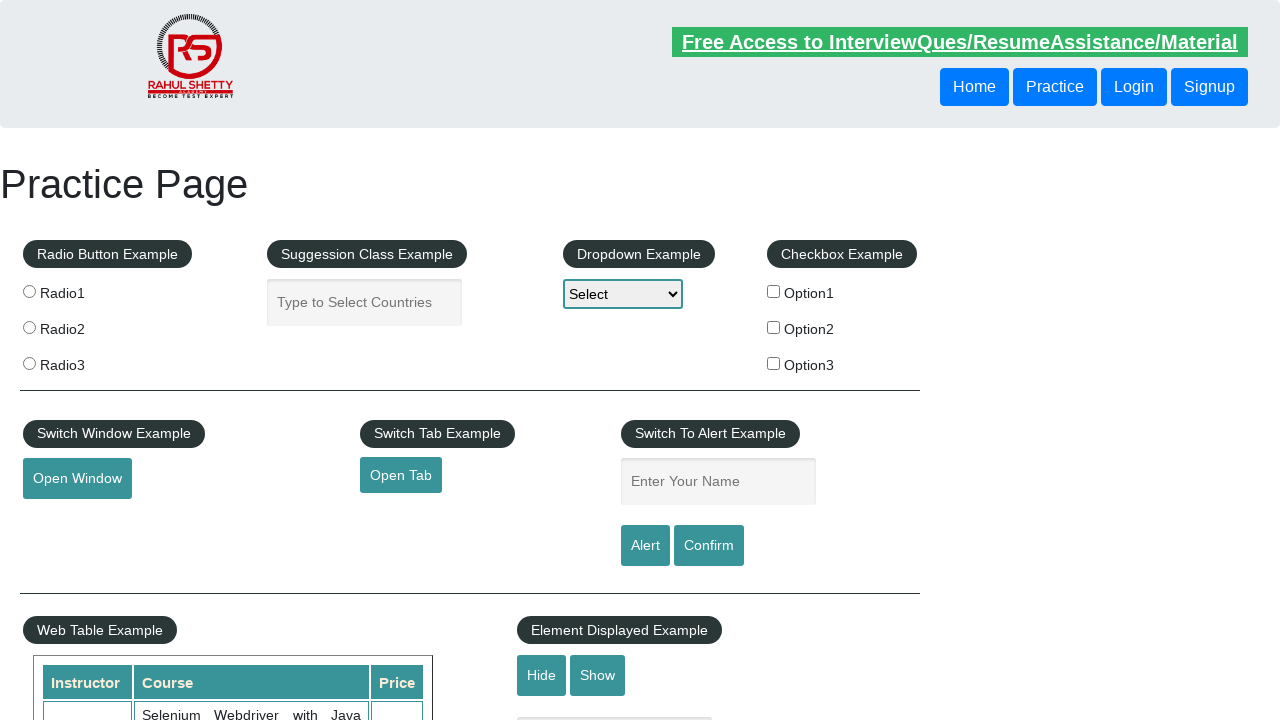